Tests the developer links on jQueryUI homepage by clicking each link in the dev-links section, verifying navigation works, and navigating back to the main page.

Starting URL: https://jqueryui.com/

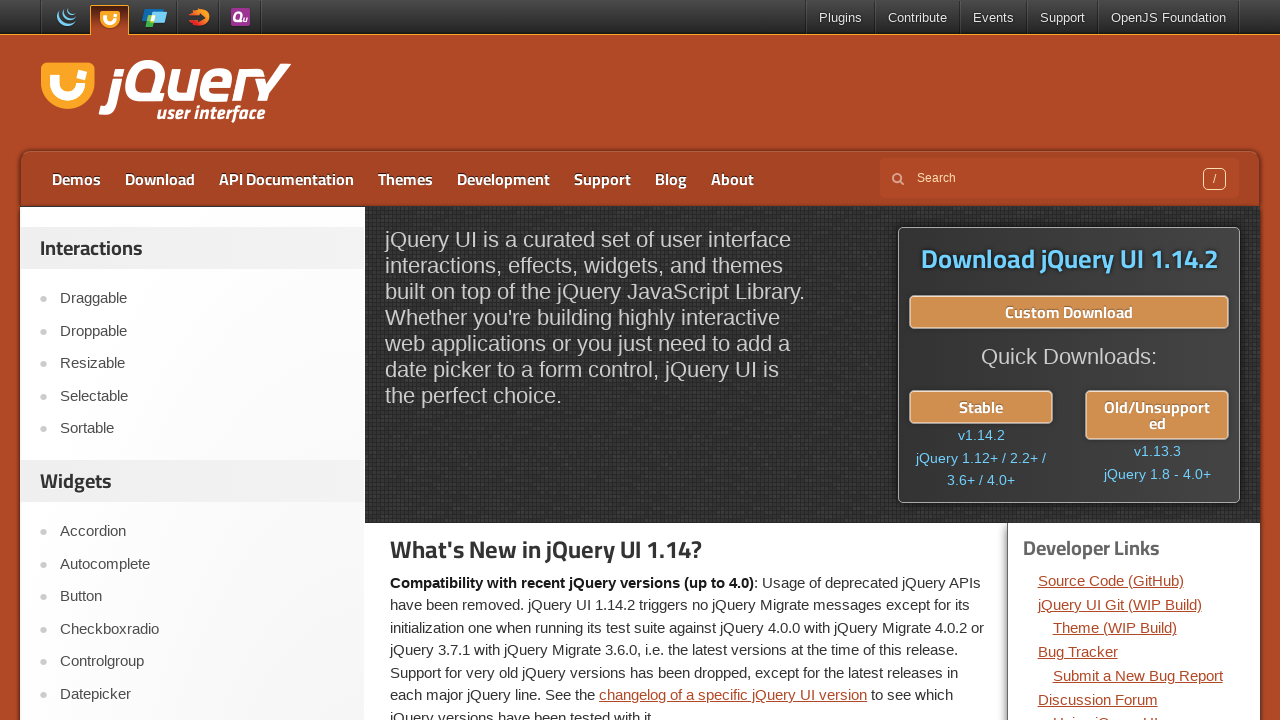

Waited for dev-links section to load on jQueryUI homepage
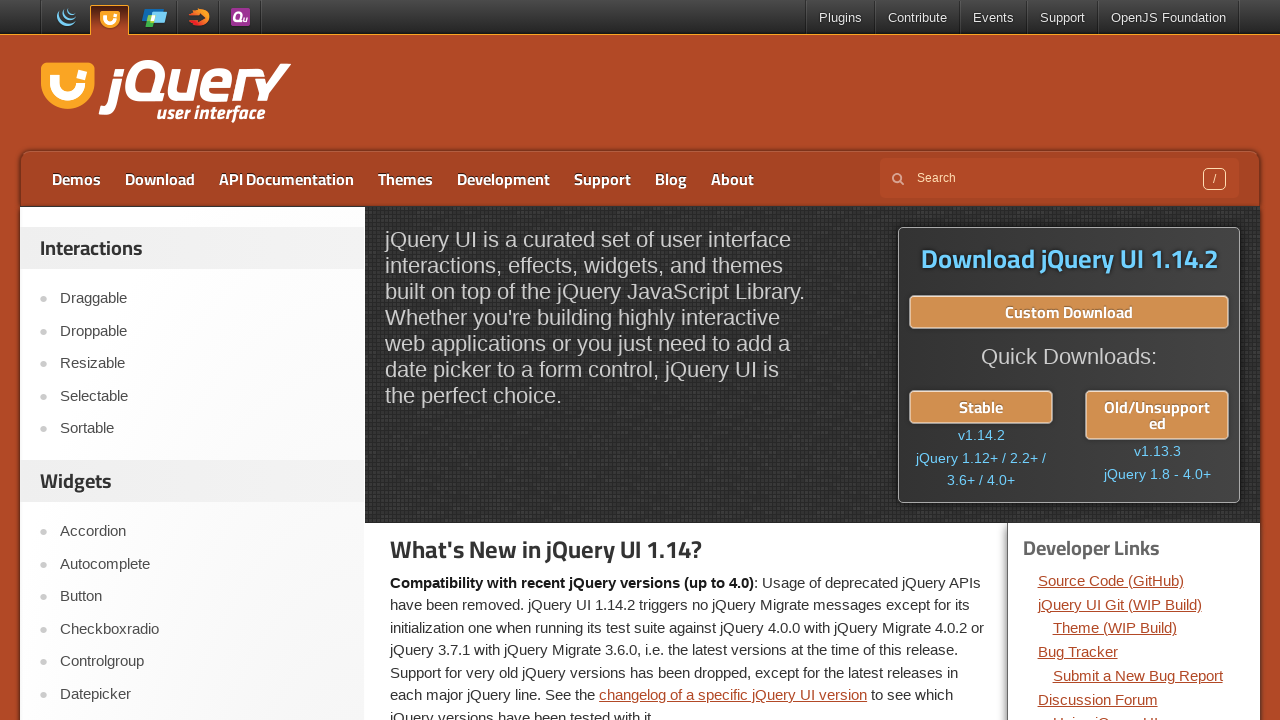

Found 14 developer links in dev-links section
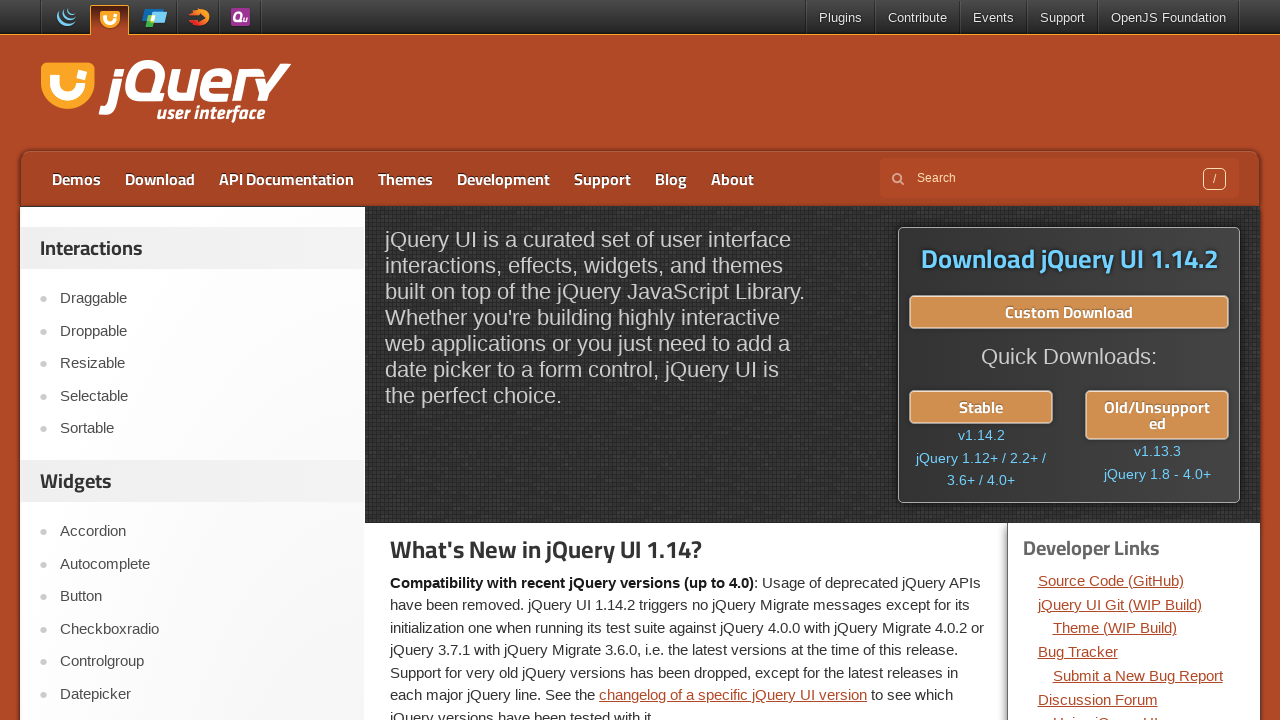

Selected developer link 1 of 14
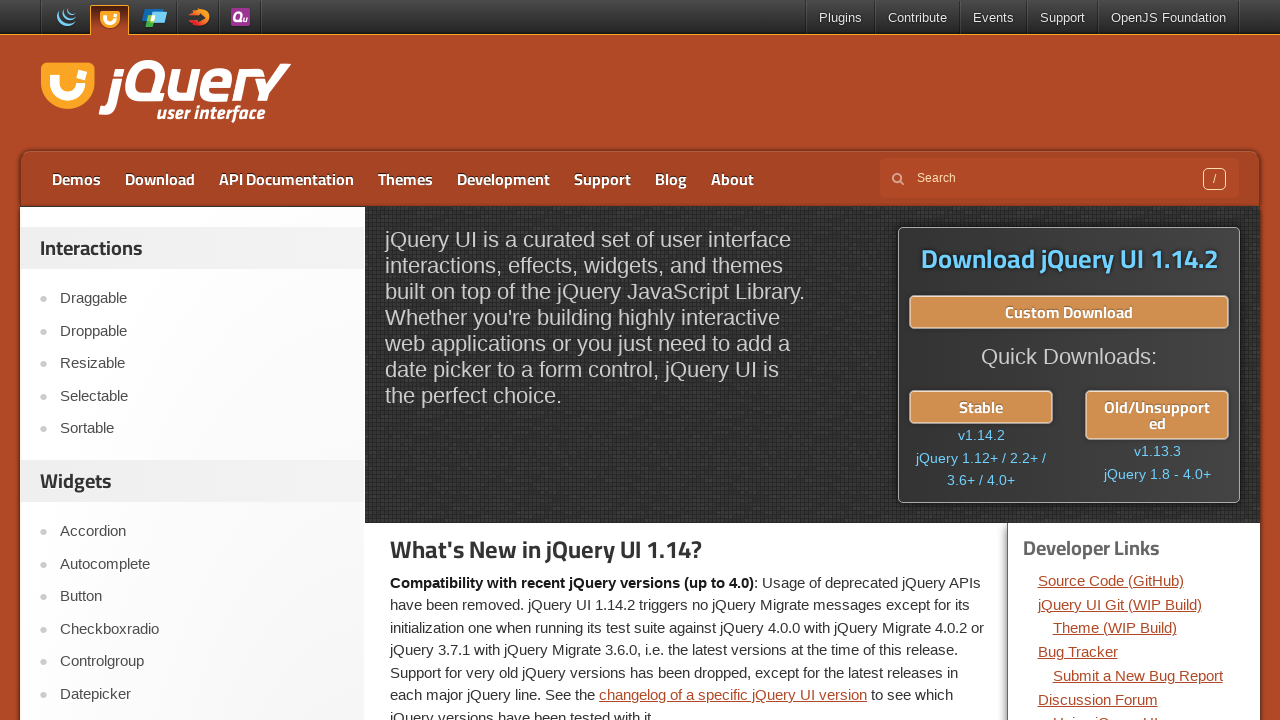

Clicked developer link 1 at (1111, 580) on div.dev-links ul li a >> nth=0
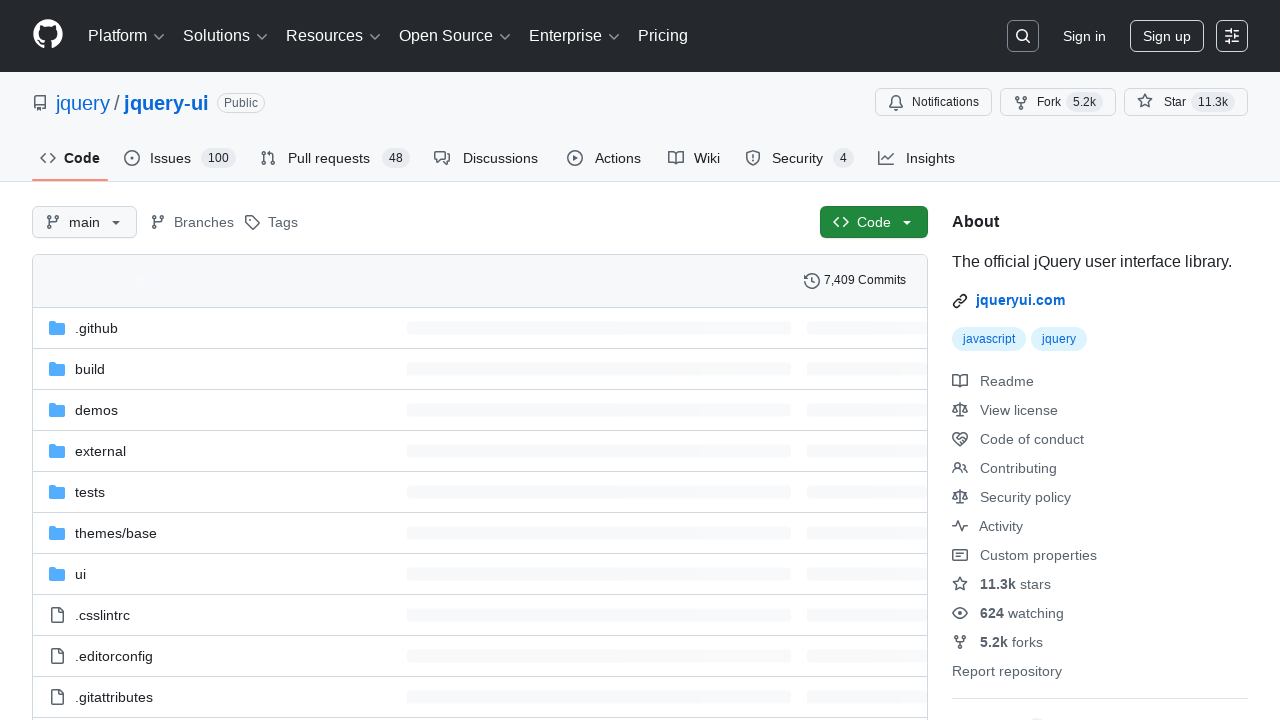

Developer link 1 page loaded
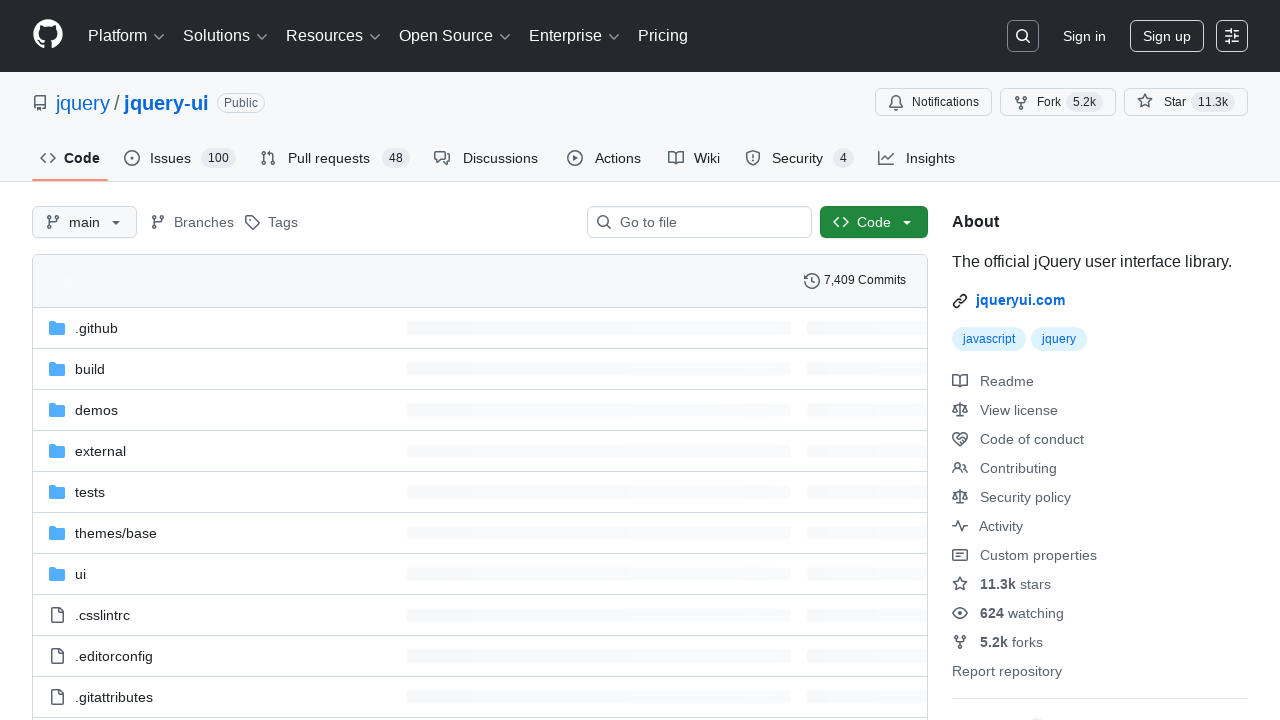

Navigated back from developer link 1
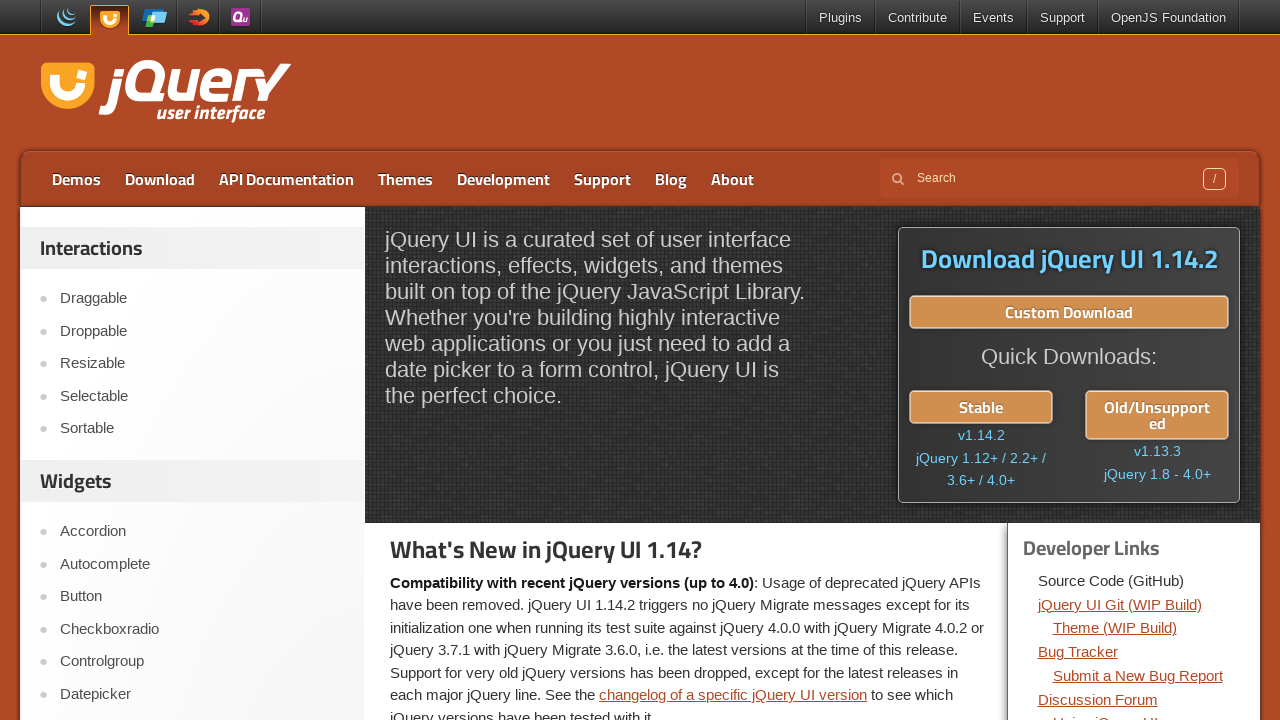

jQueryUI homepage reloaded after returning from link 1
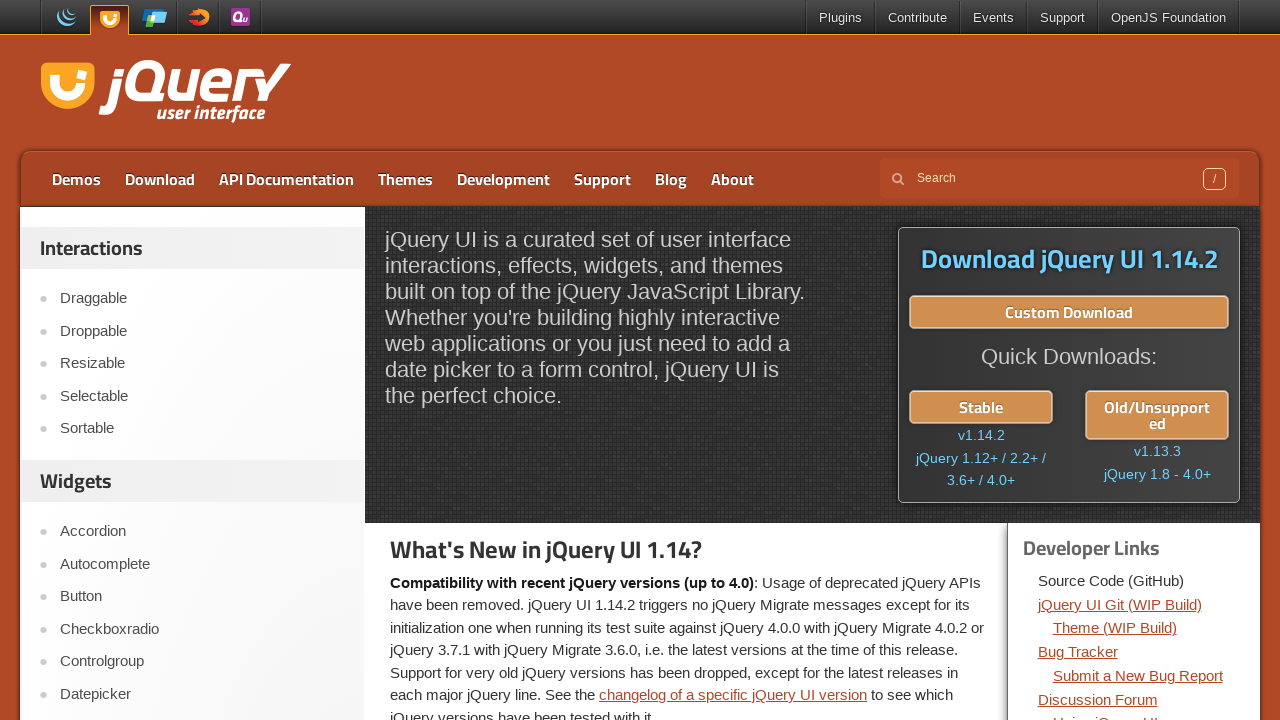

Selected developer link 2 of 14
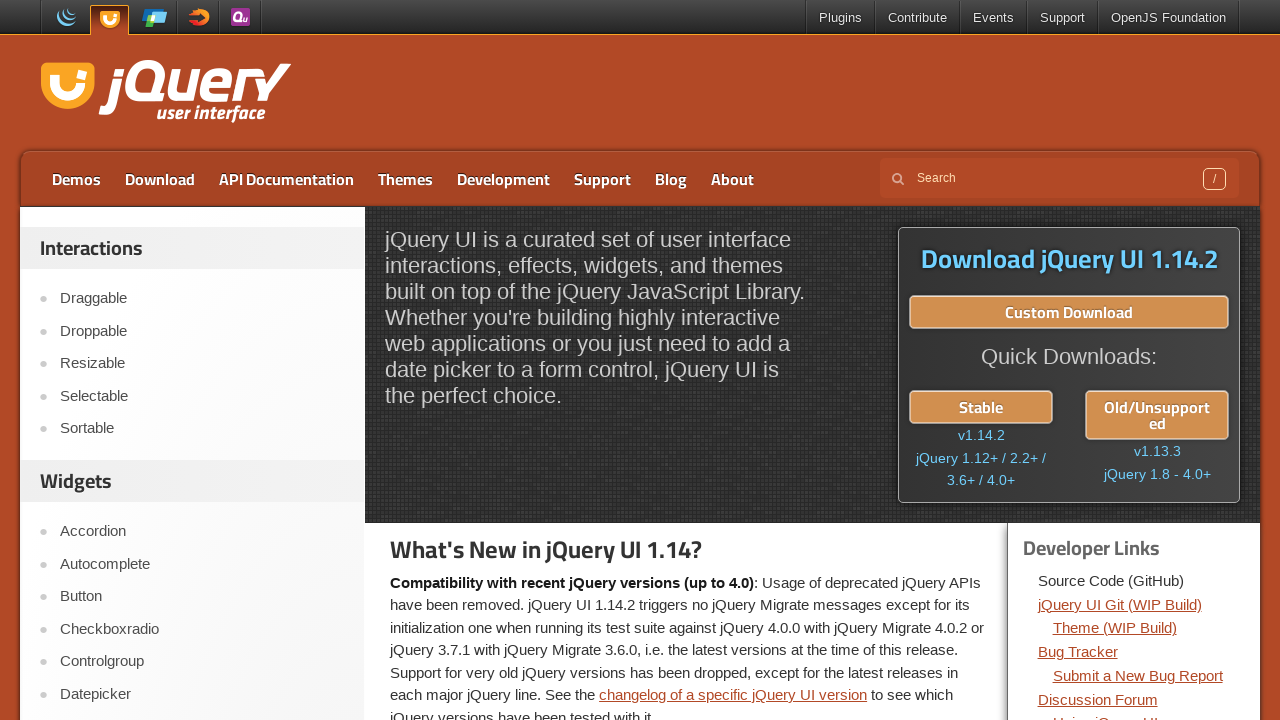

Clicked developer link 2 at (1120, 604) on div.dev-links ul li a >> nth=1
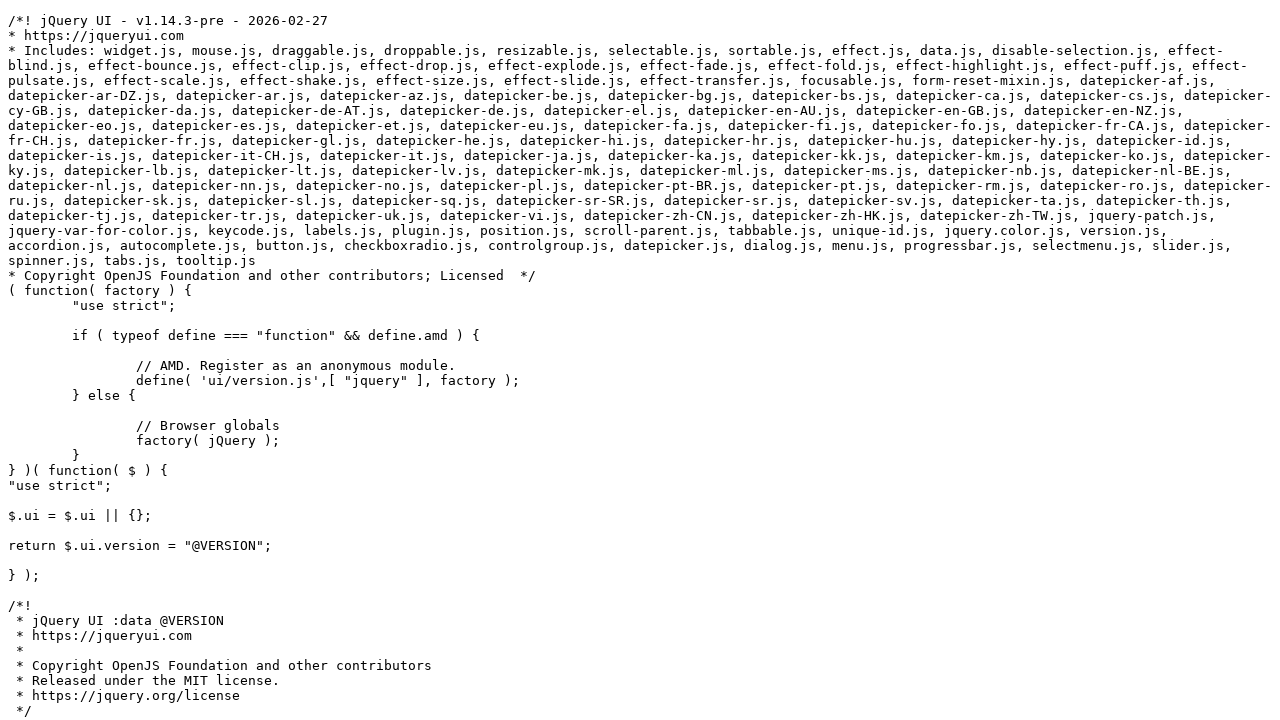

Developer link 2 page loaded
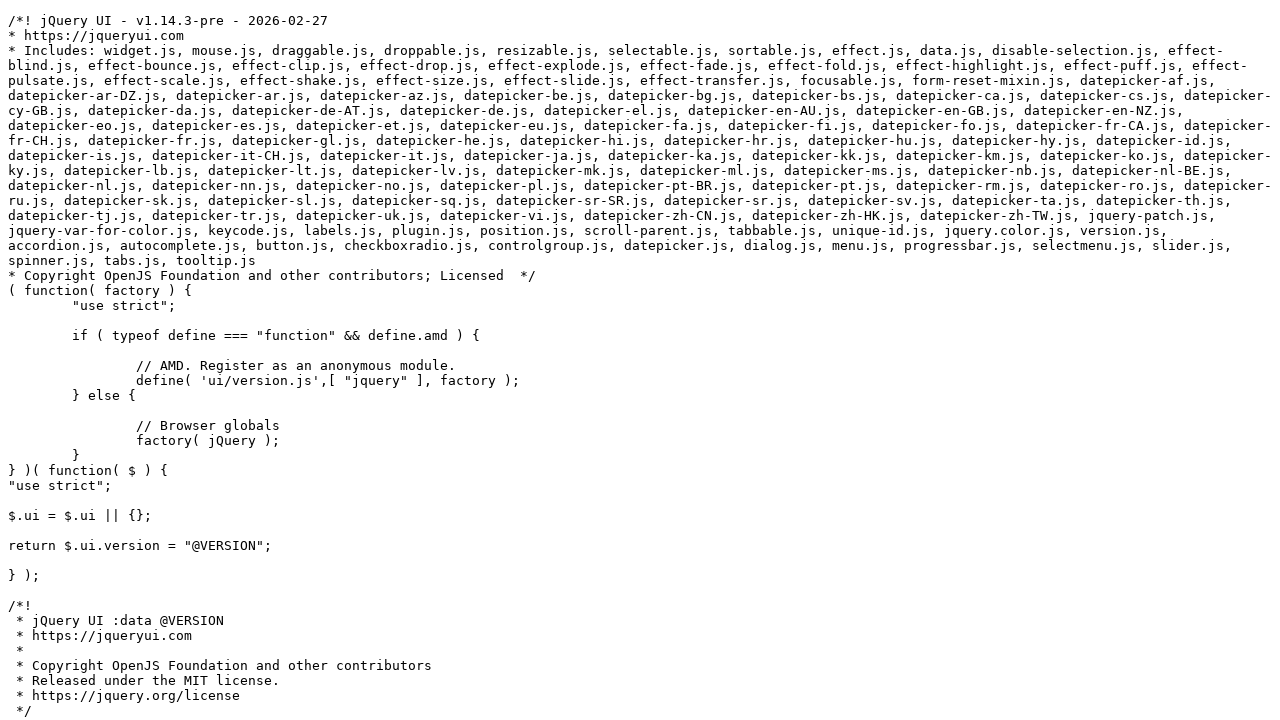

Navigated back from developer link 2
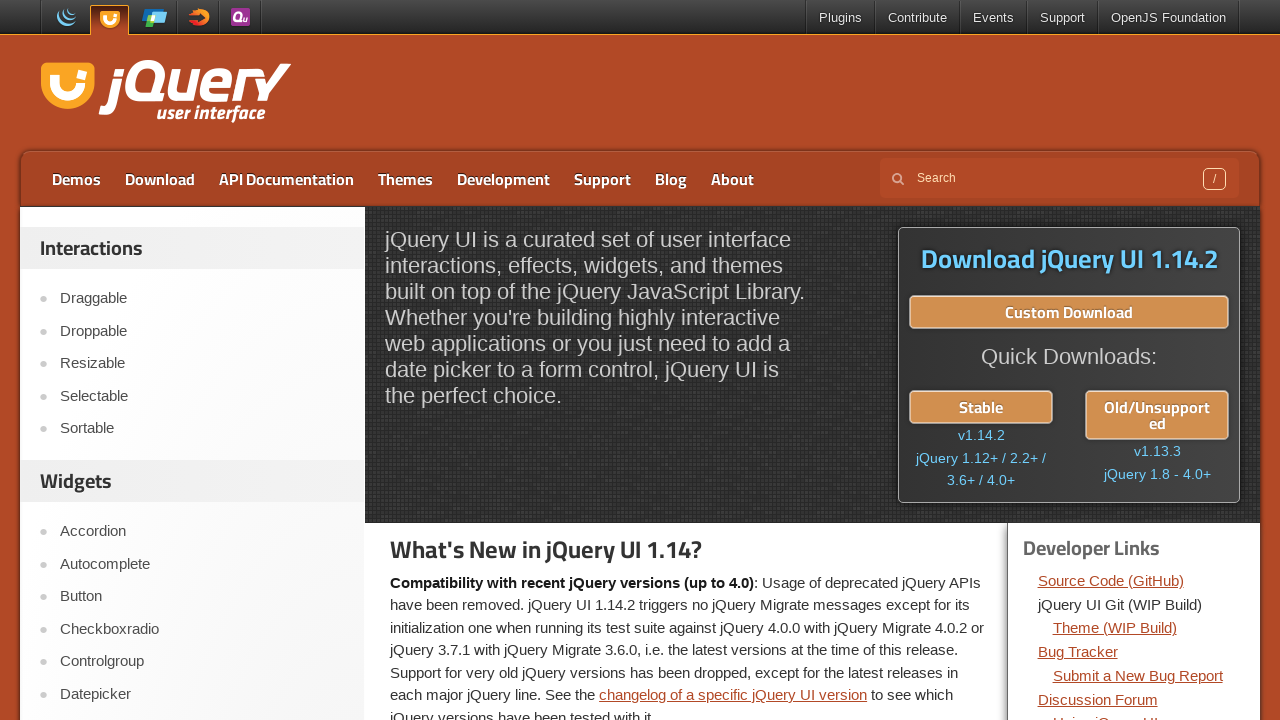

jQueryUI homepage reloaded after returning from link 2
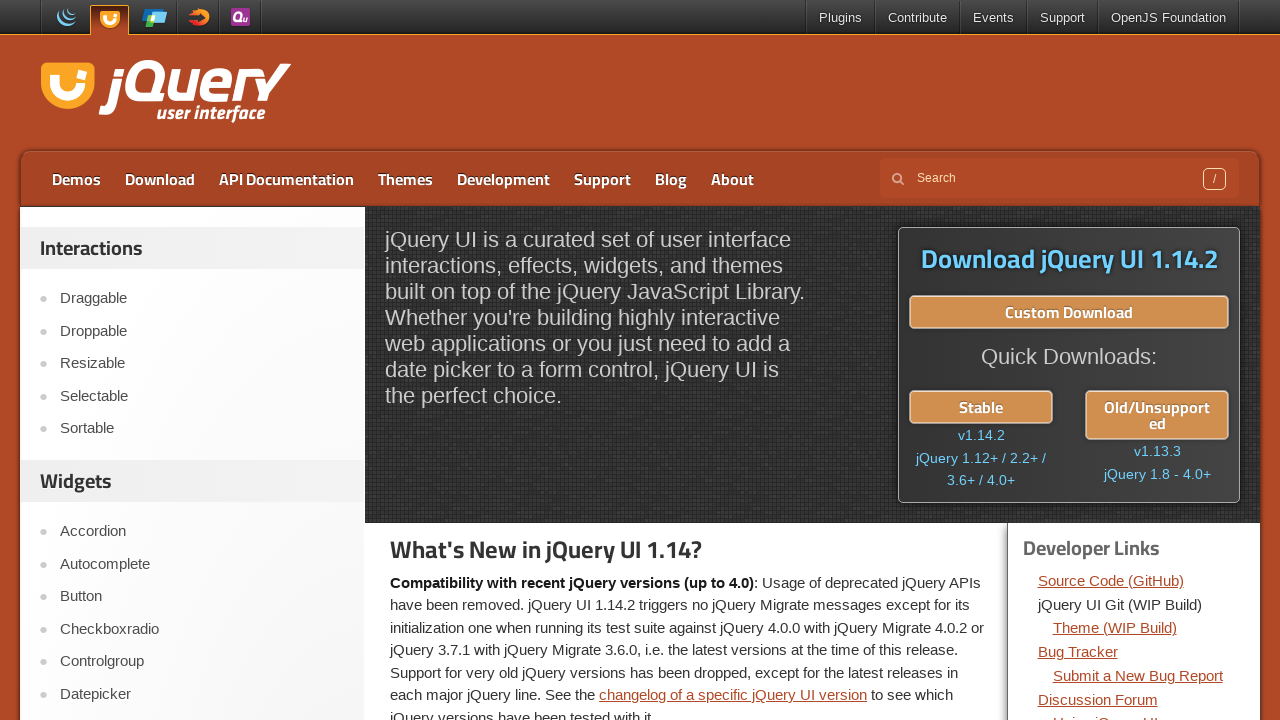

Selected developer link 3 of 14
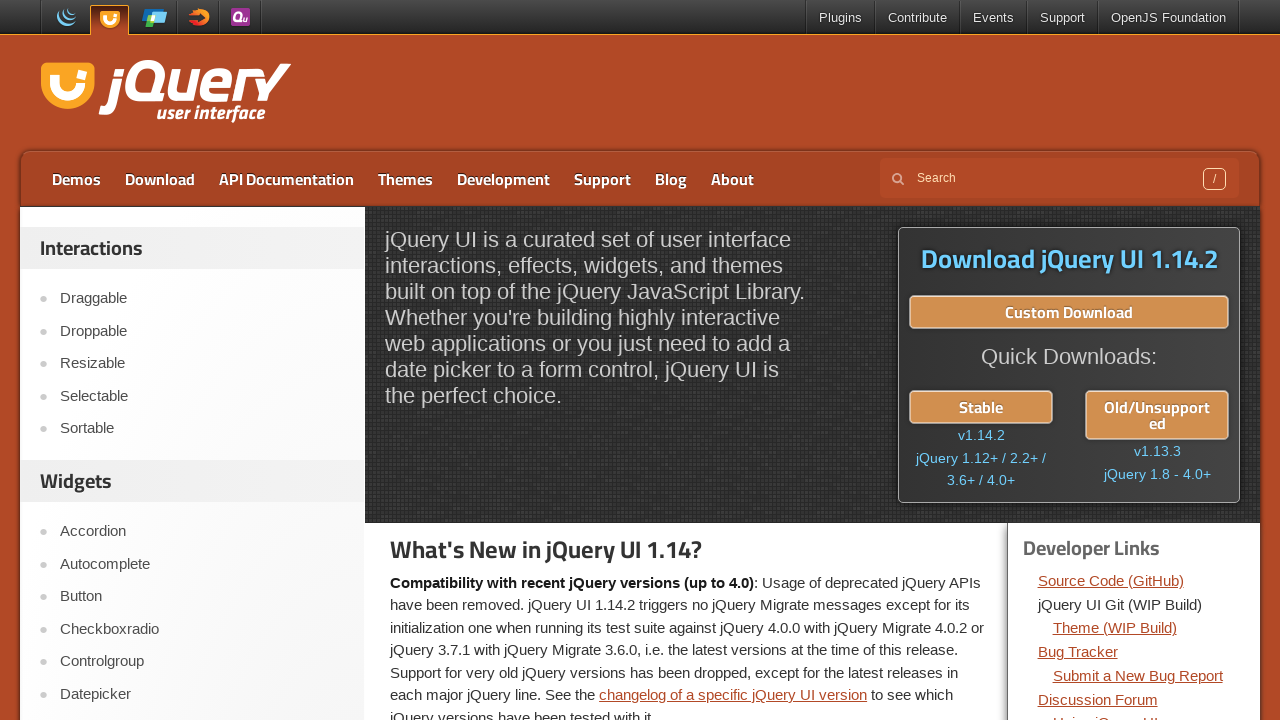

Clicked developer link 3 at (1115, 628) on div.dev-links ul li a >> nth=2
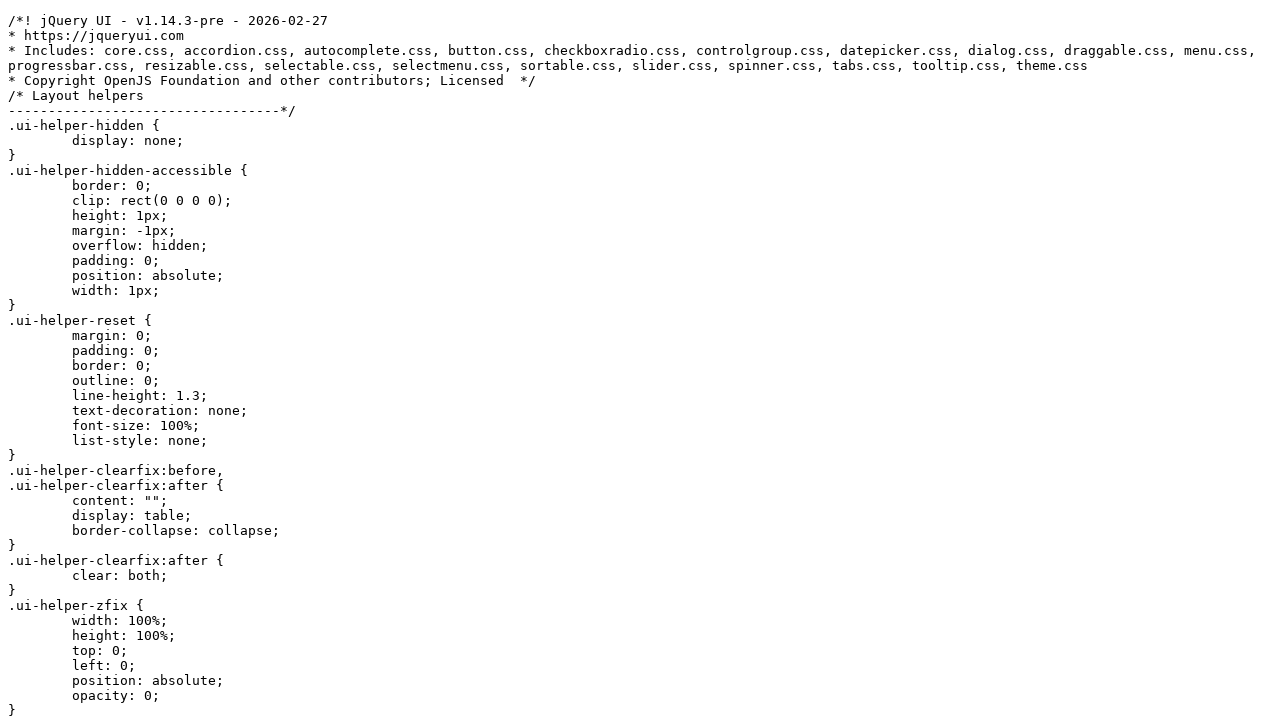

Developer link 3 page loaded
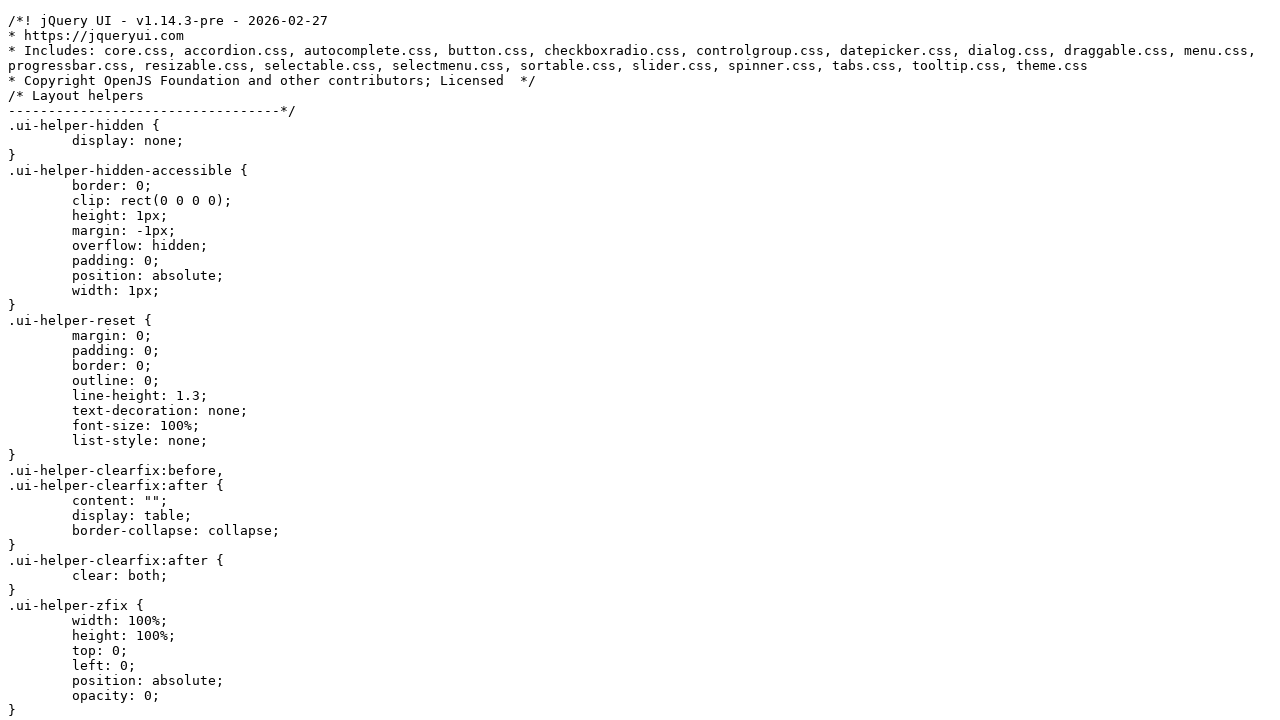

Navigated back from developer link 3
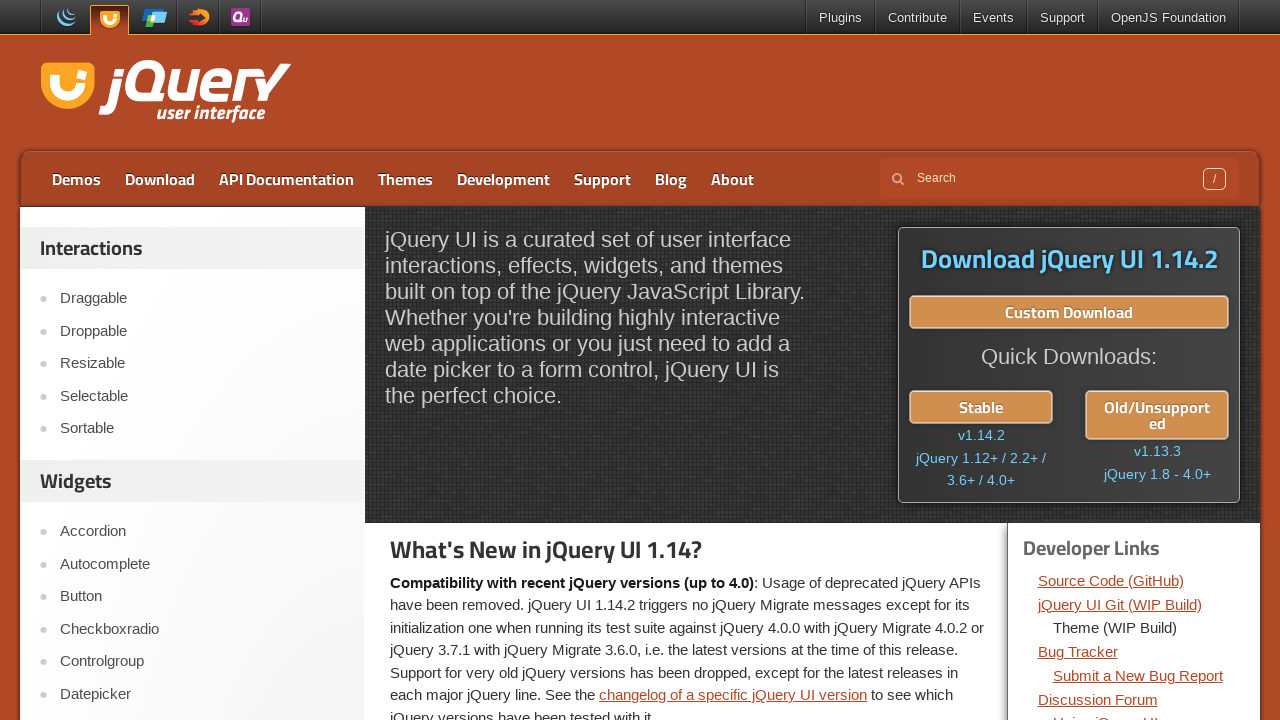

jQueryUI homepage reloaded after returning from link 3
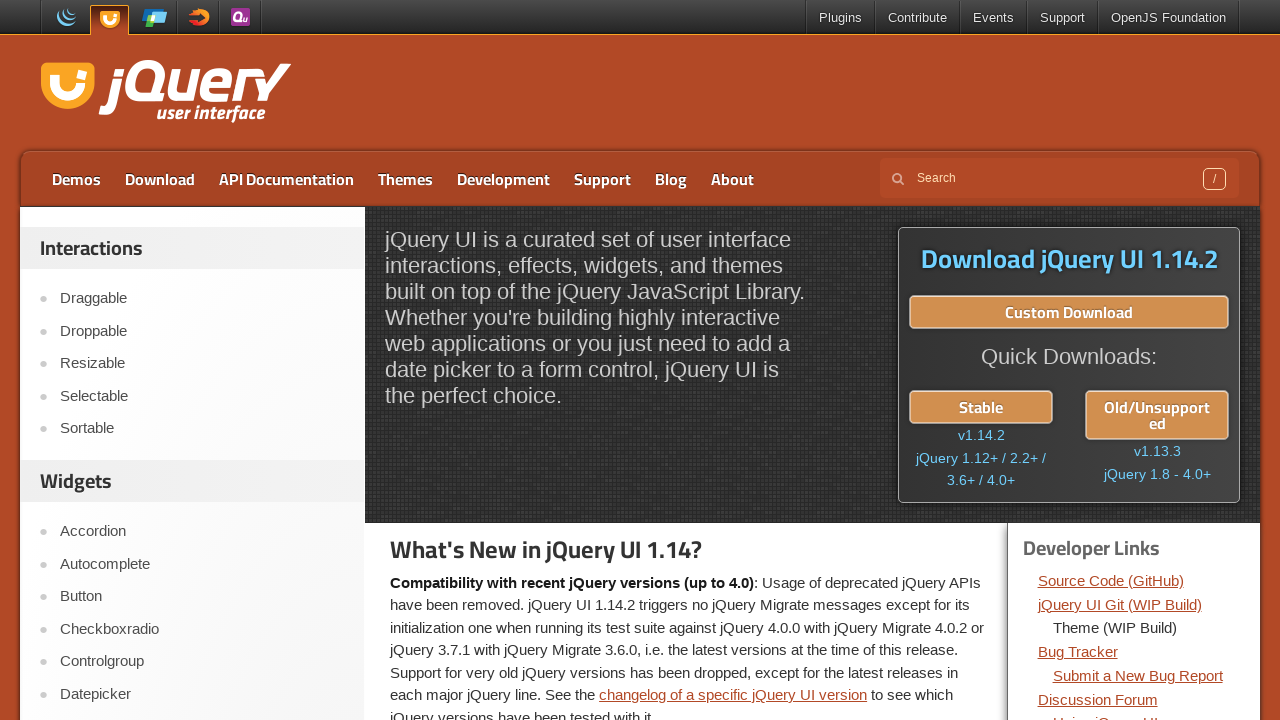

Selected developer link 4 of 14
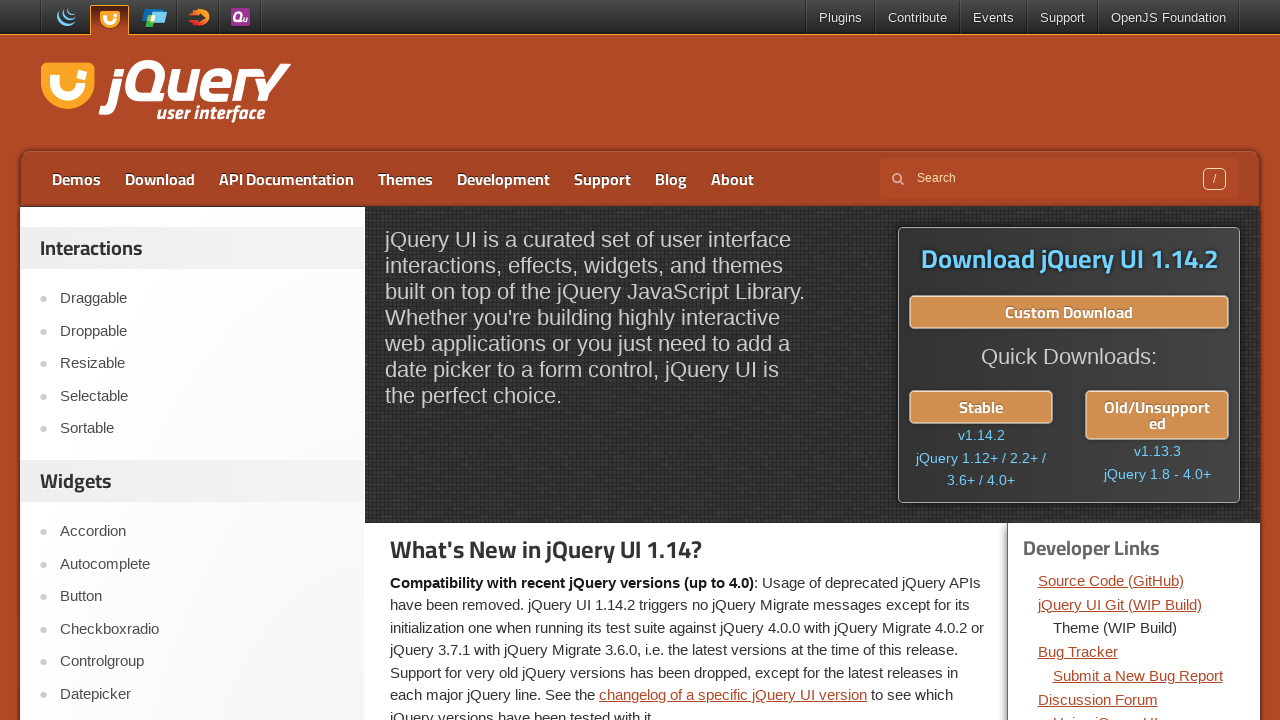

Clicked developer link 4 at (1078, 652) on div.dev-links ul li a >> nth=3
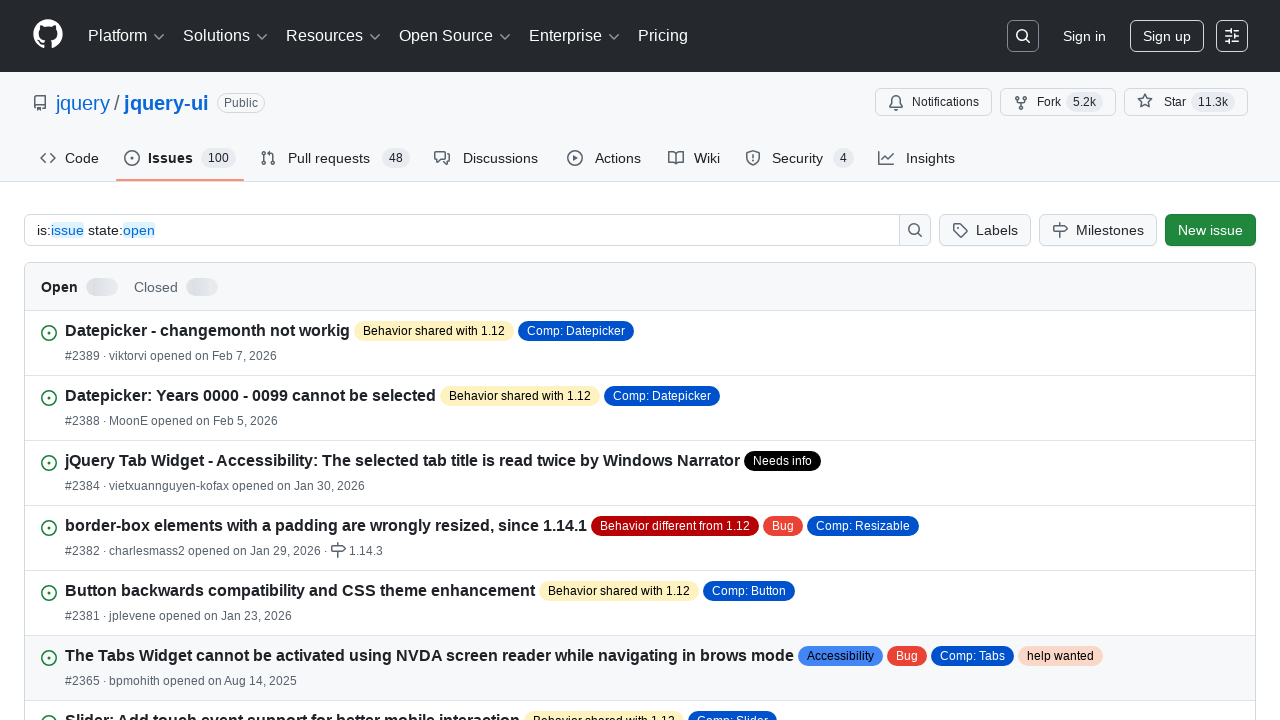

Developer link 4 page loaded
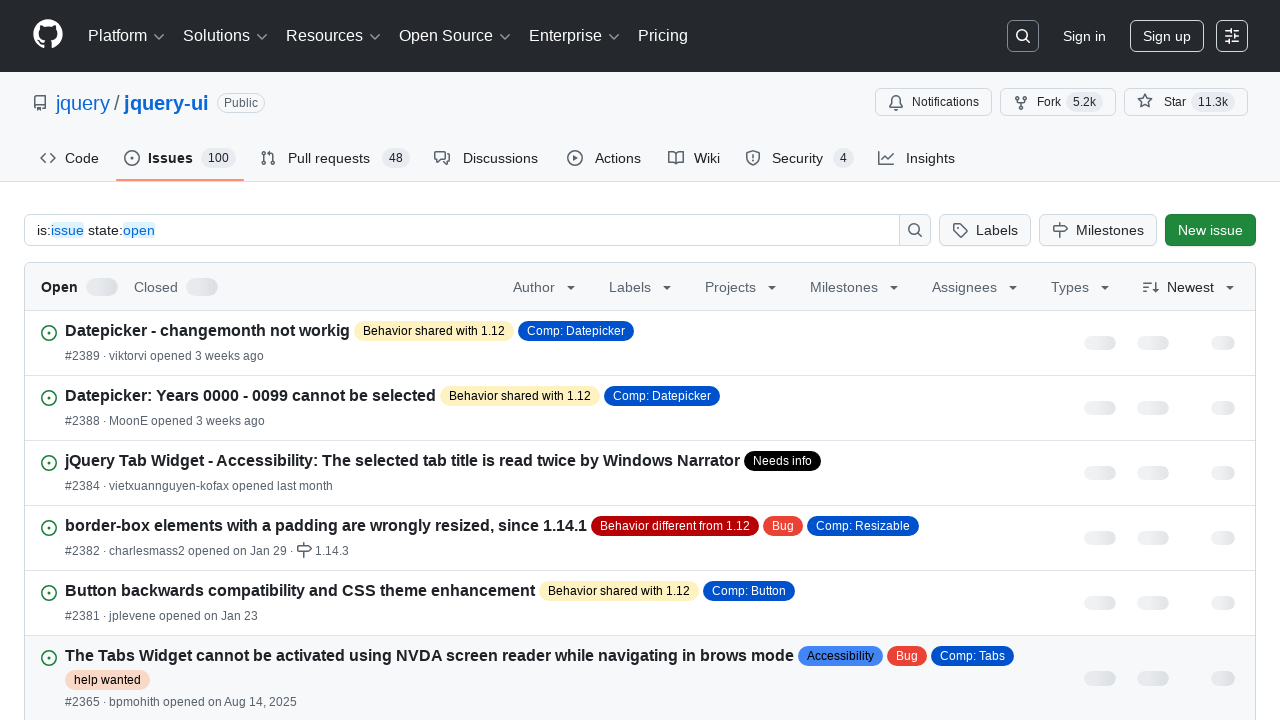

Navigated back from developer link 4
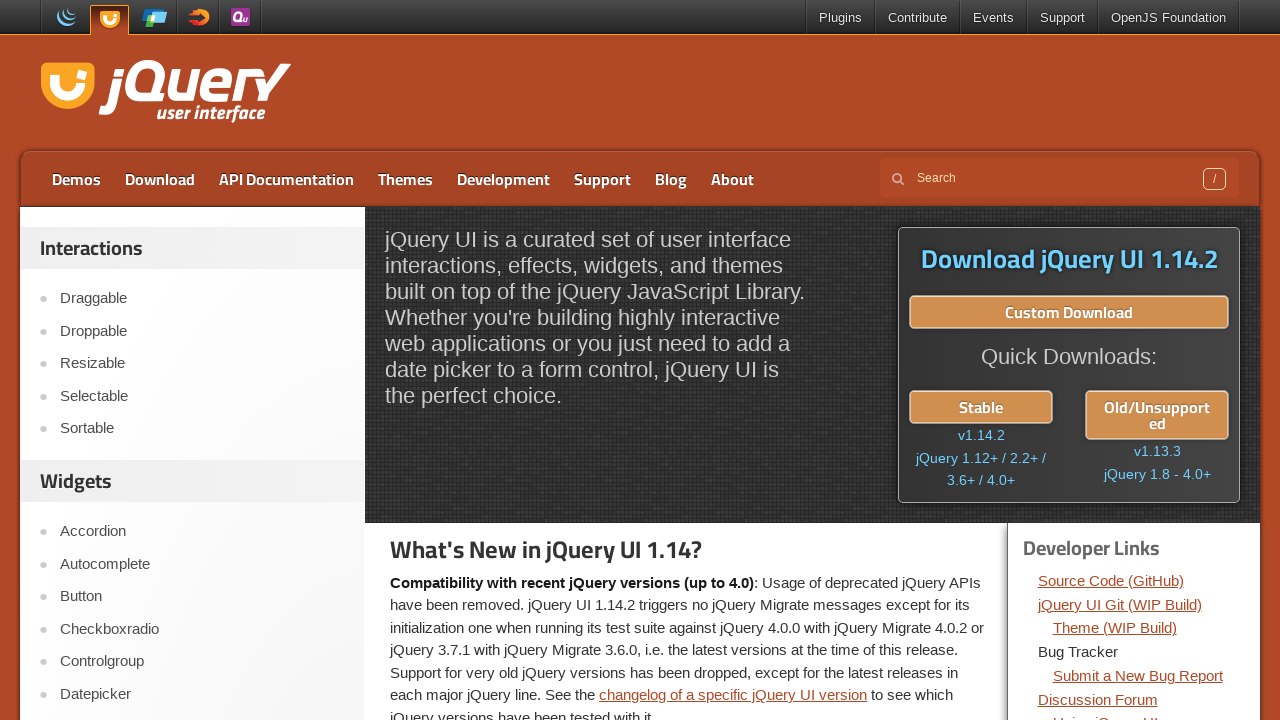

jQueryUI homepage reloaded after returning from link 4
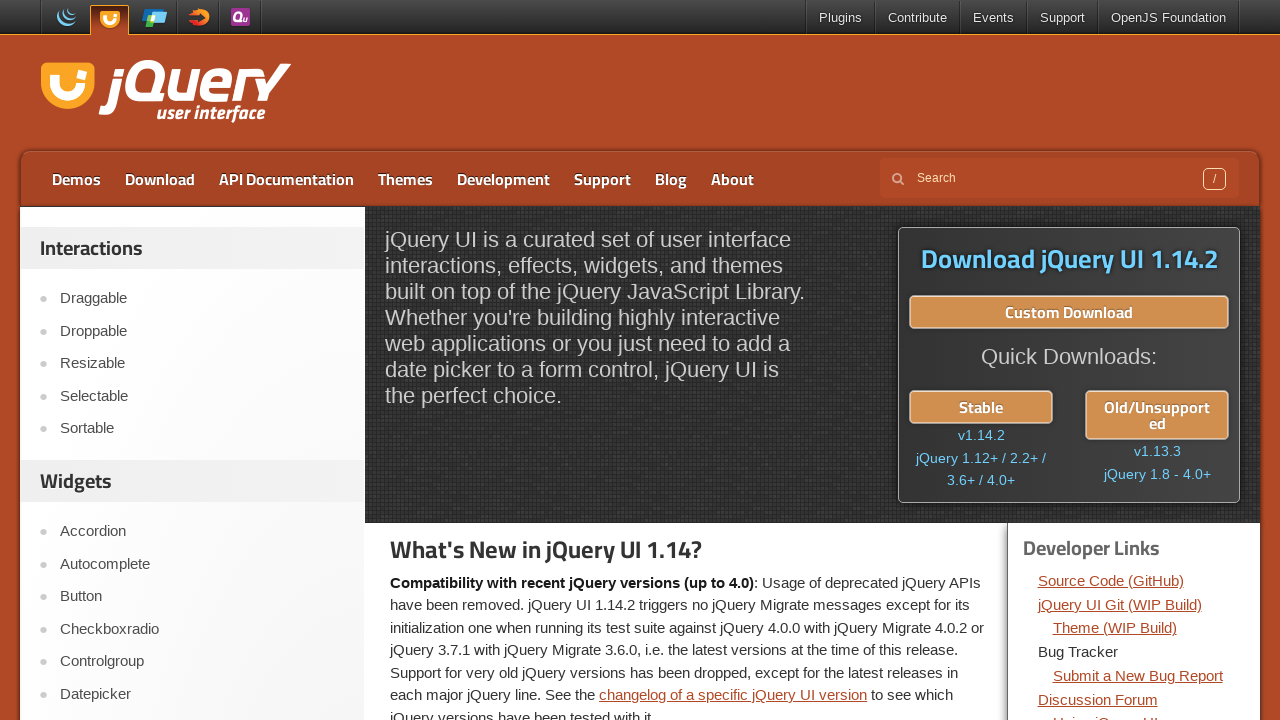

Selected developer link 5 of 14
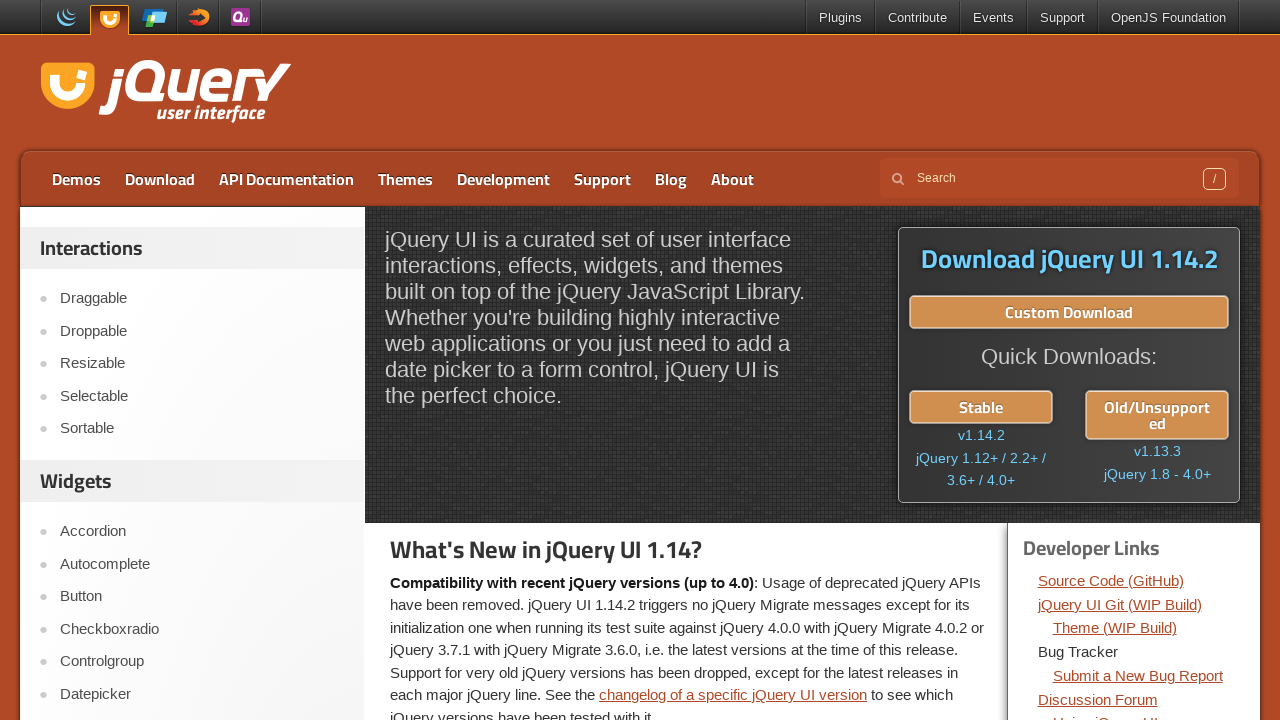

Clicked developer link 5 at (1138, 675) on div.dev-links ul li a >> nth=4
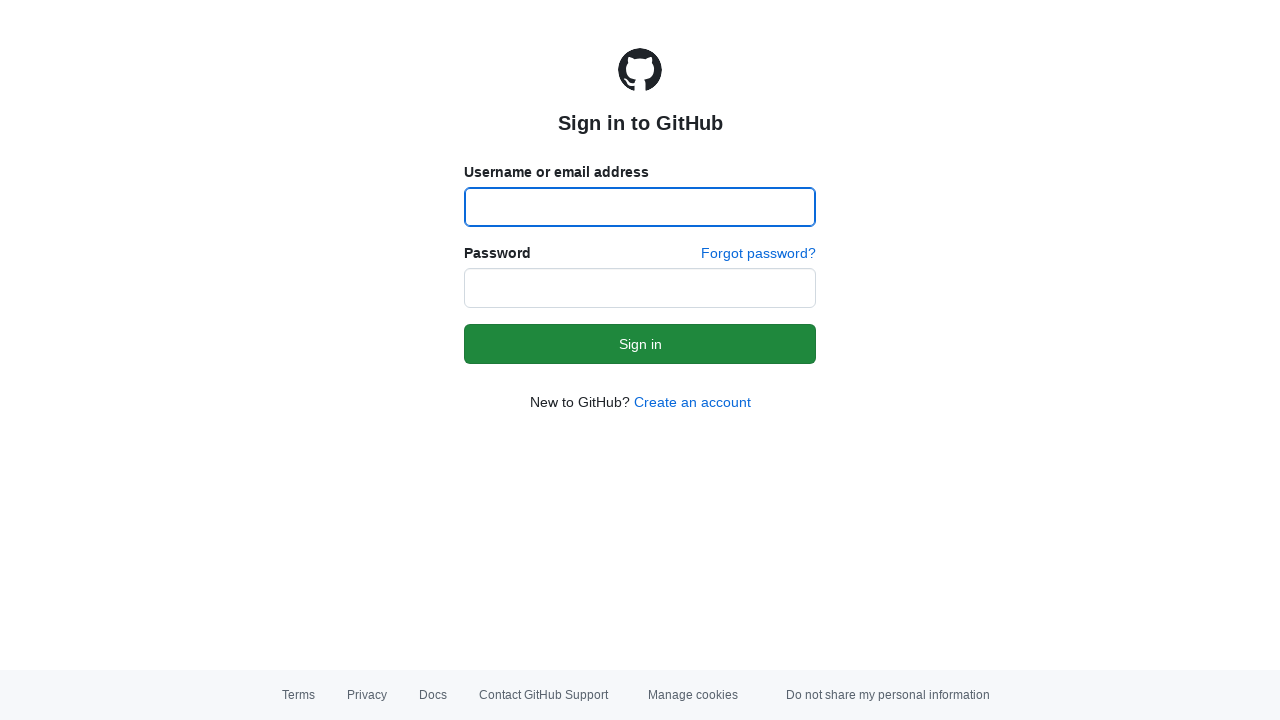

Developer link 5 page loaded
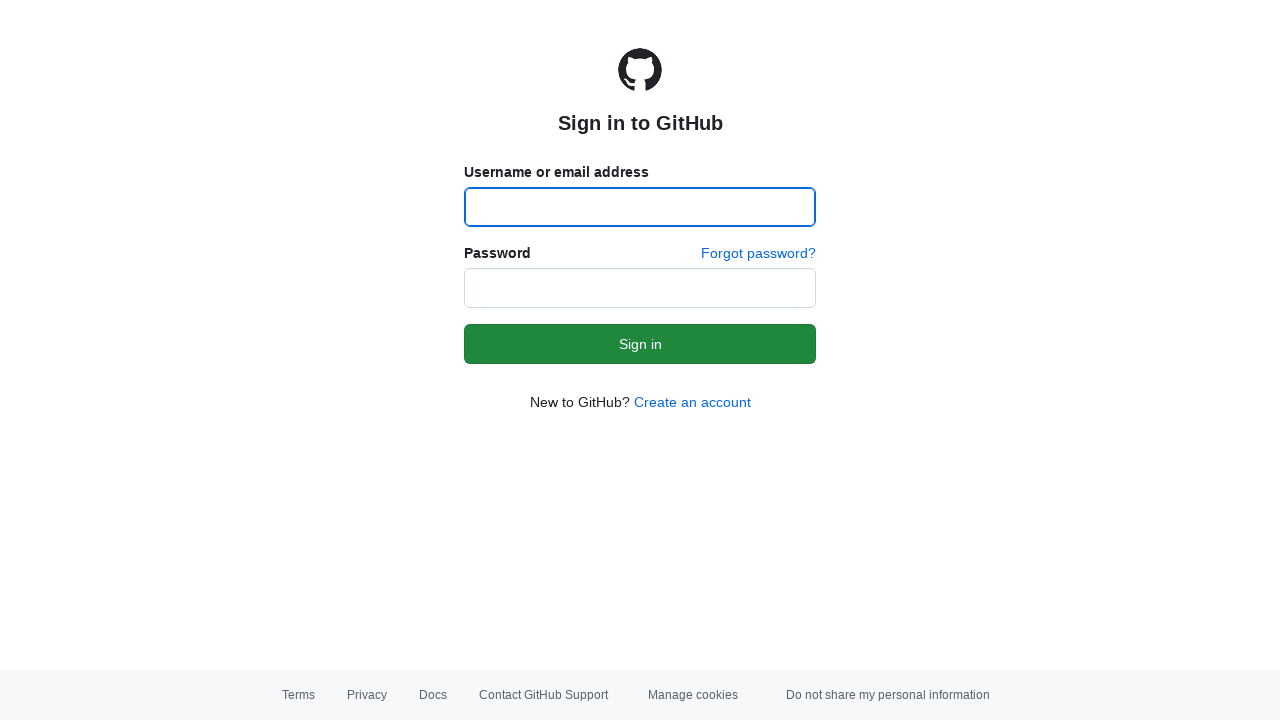

Navigated back from developer link 5
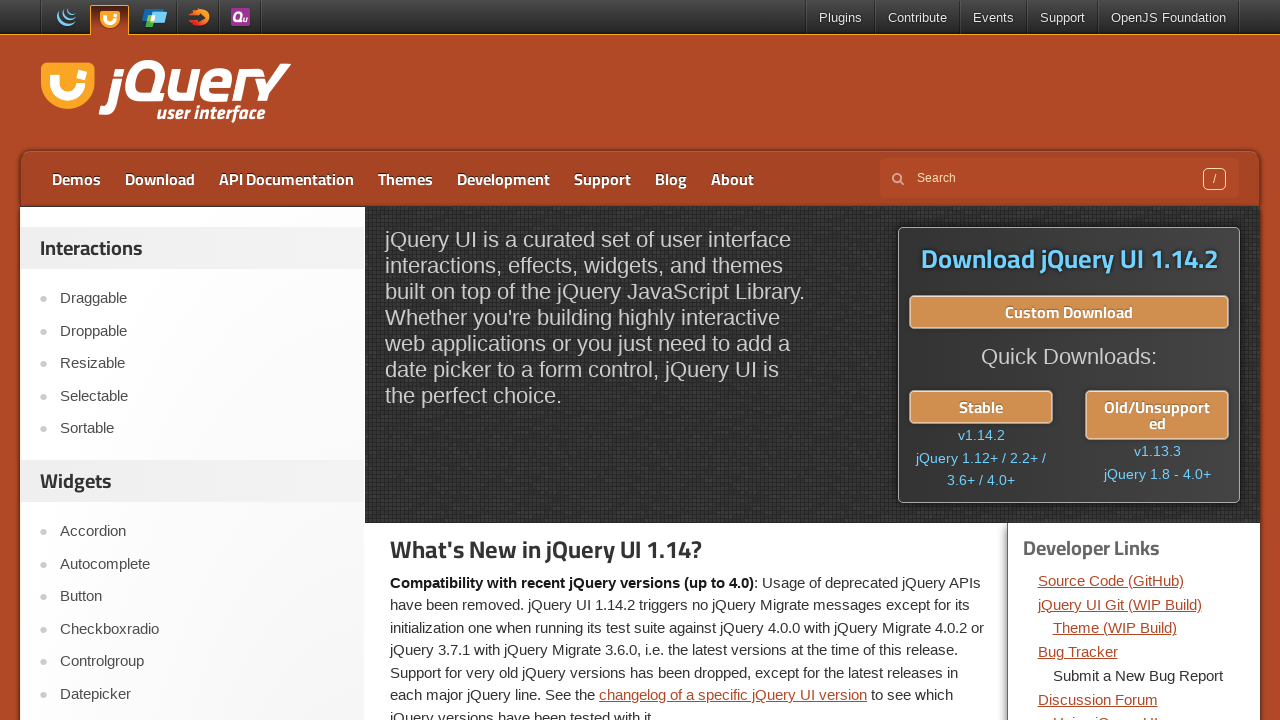

jQueryUI homepage reloaded after returning from link 5
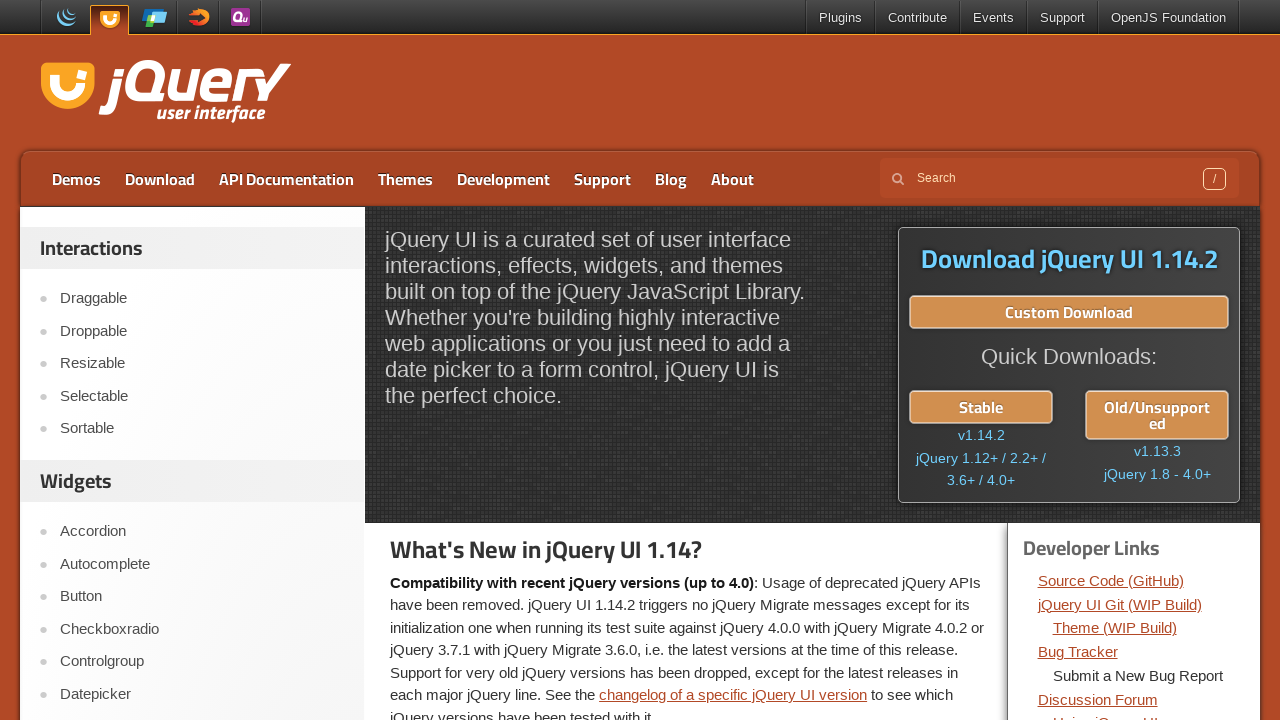

Selected developer link 6 of 14
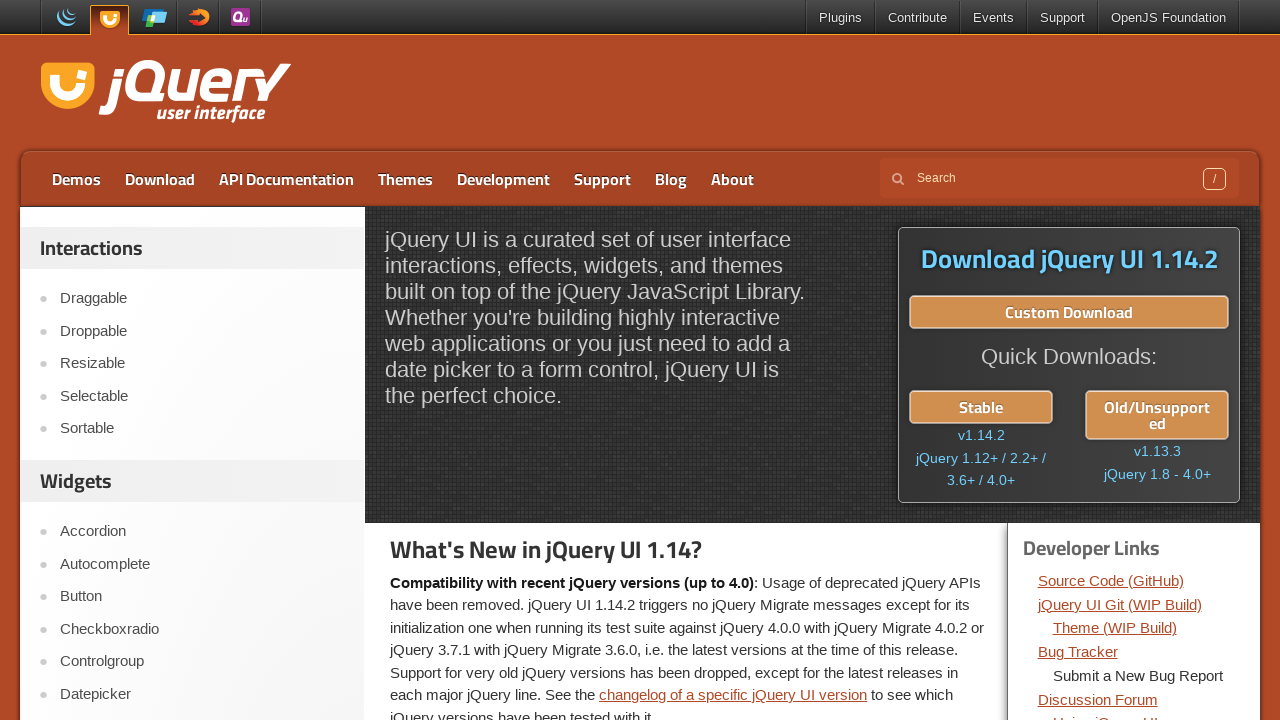

Clicked developer link 6 at (1098, 699) on div.dev-links ul li a >> nth=5
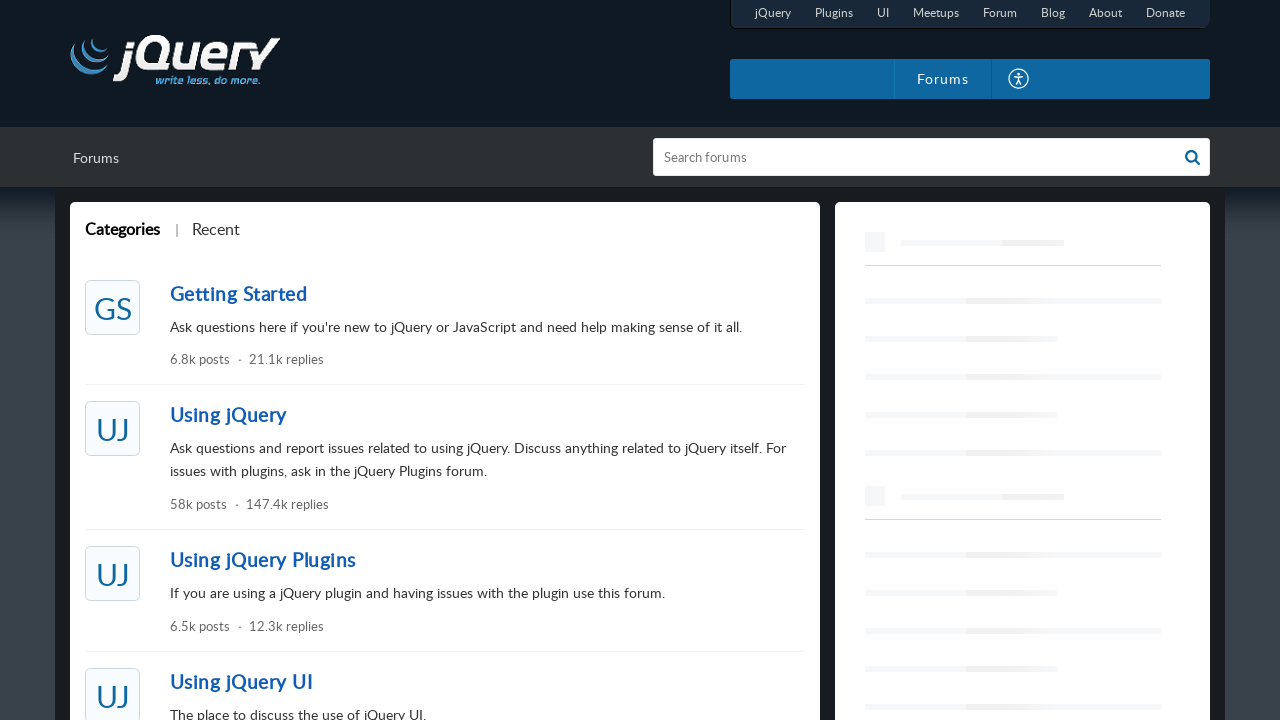

Developer link 6 page loaded
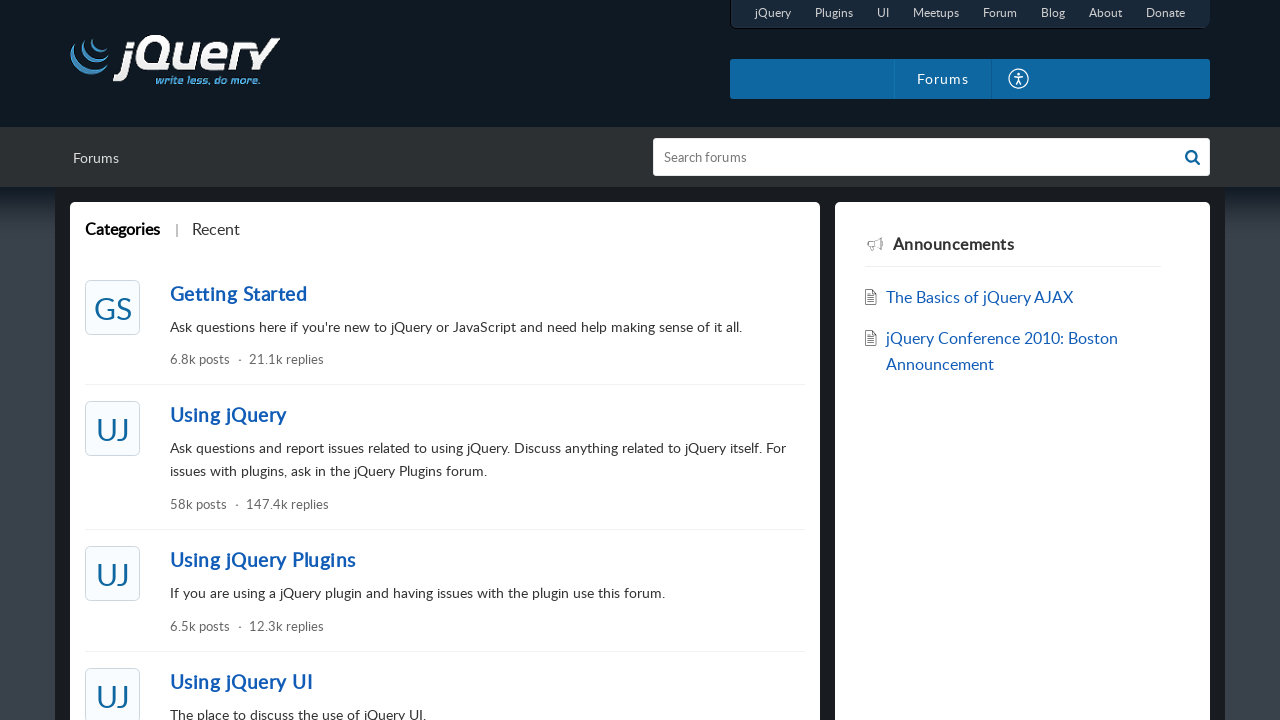

Navigated back from developer link 6
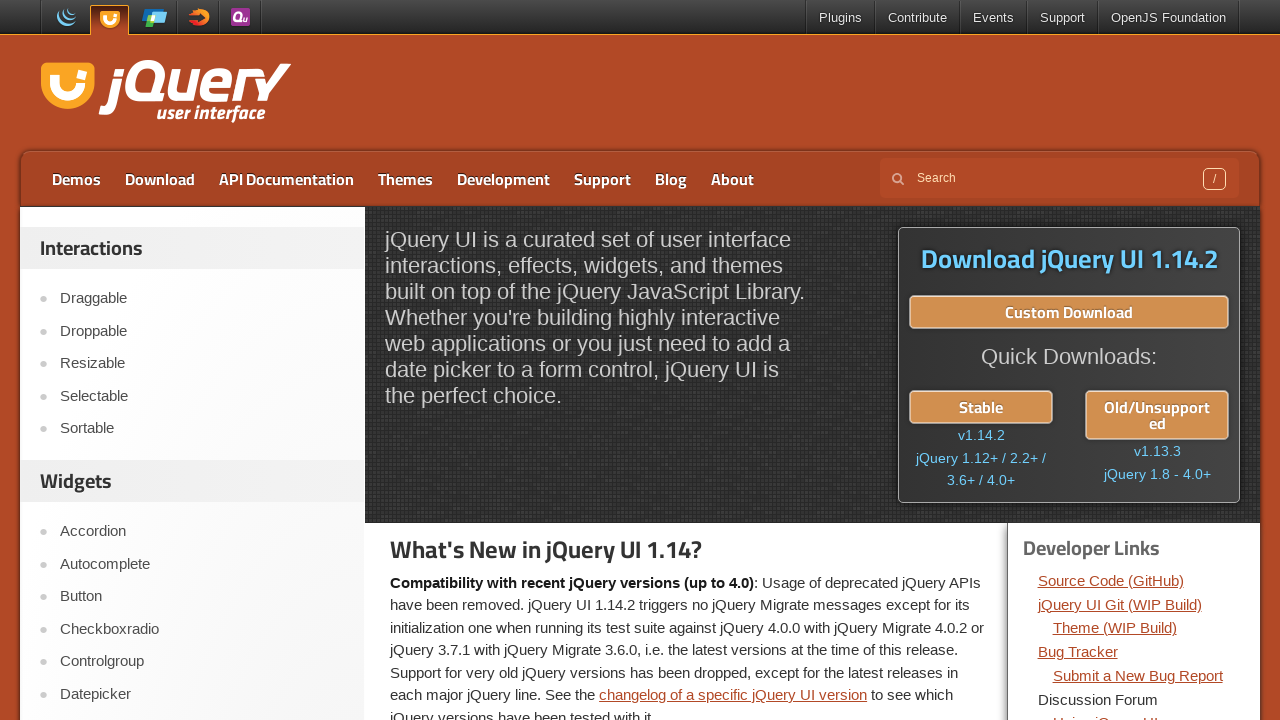

jQueryUI homepage reloaded after returning from link 6
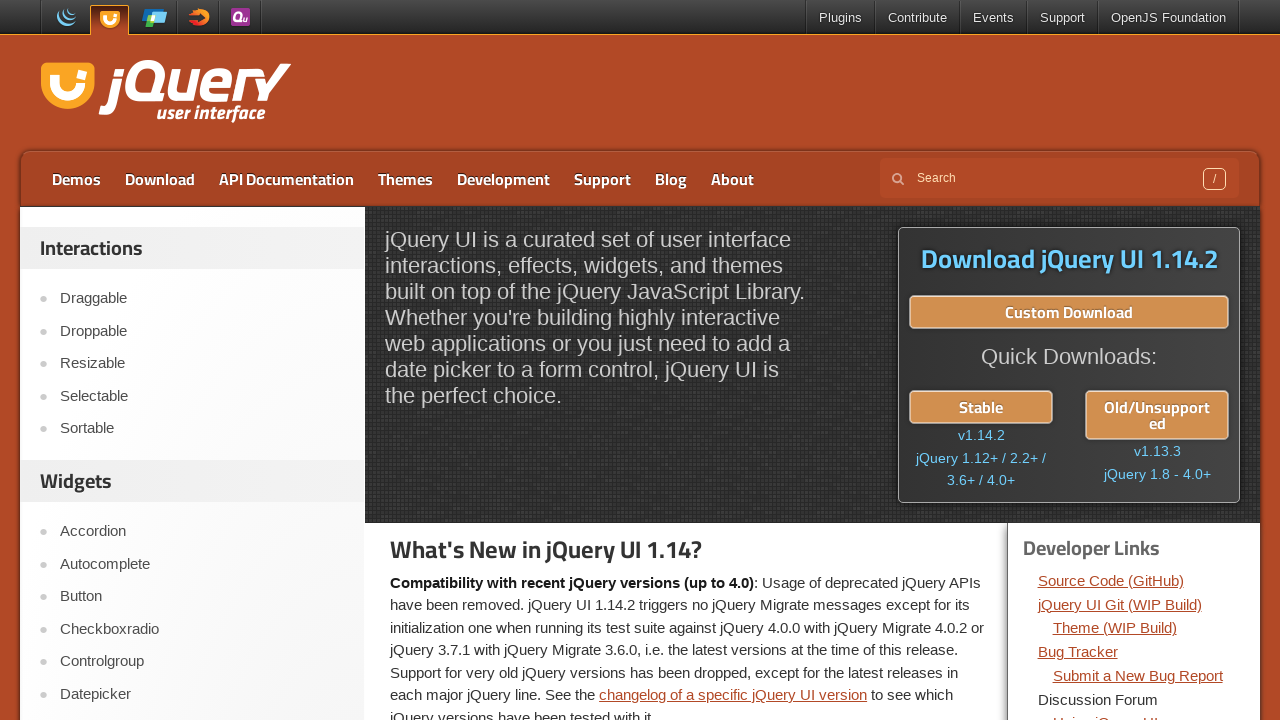

Selected developer link 7 of 14
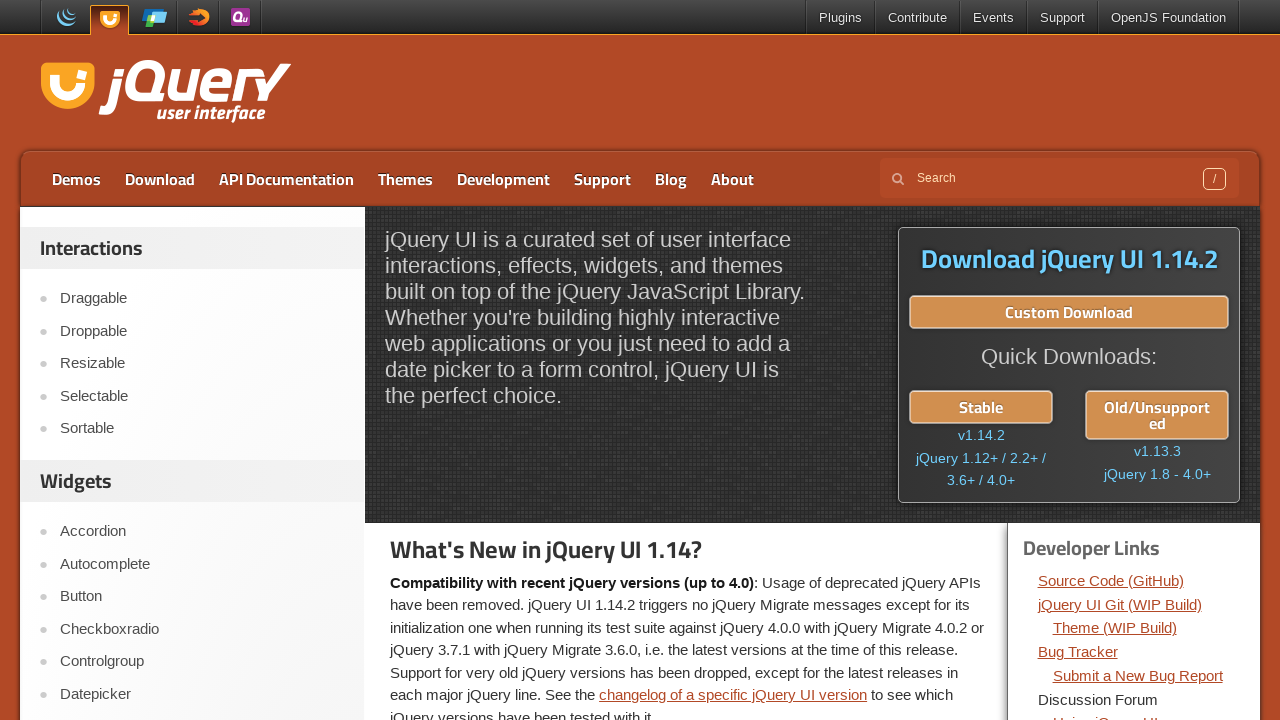

Clicked developer link 7 at (1105, 712) on div.dev-links ul li a >> nth=6
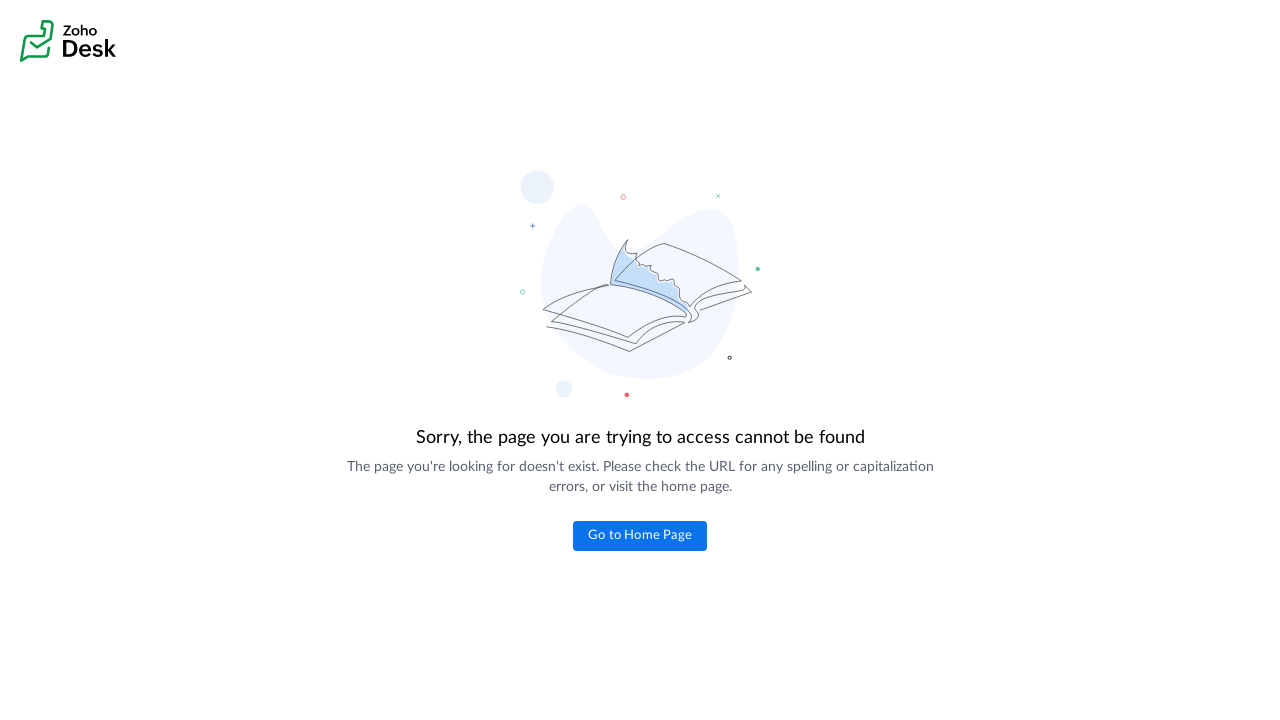

Developer link 7 page loaded
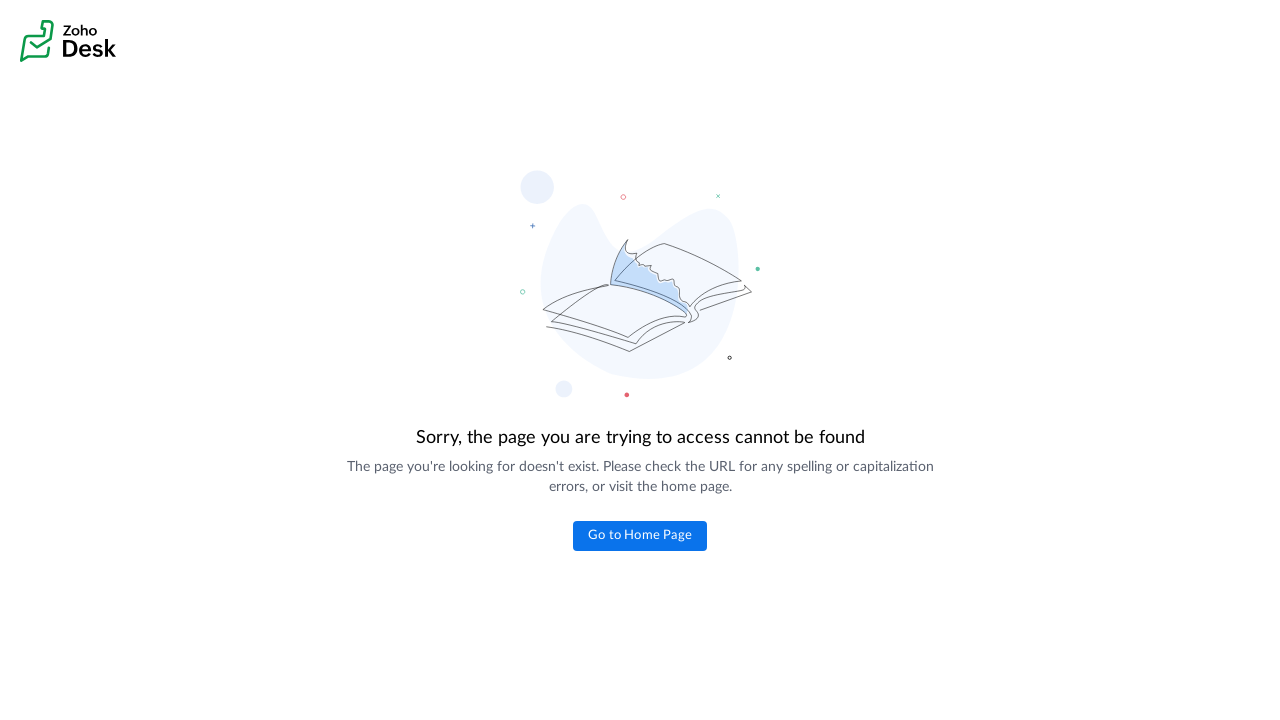

Navigated back from developer link 7
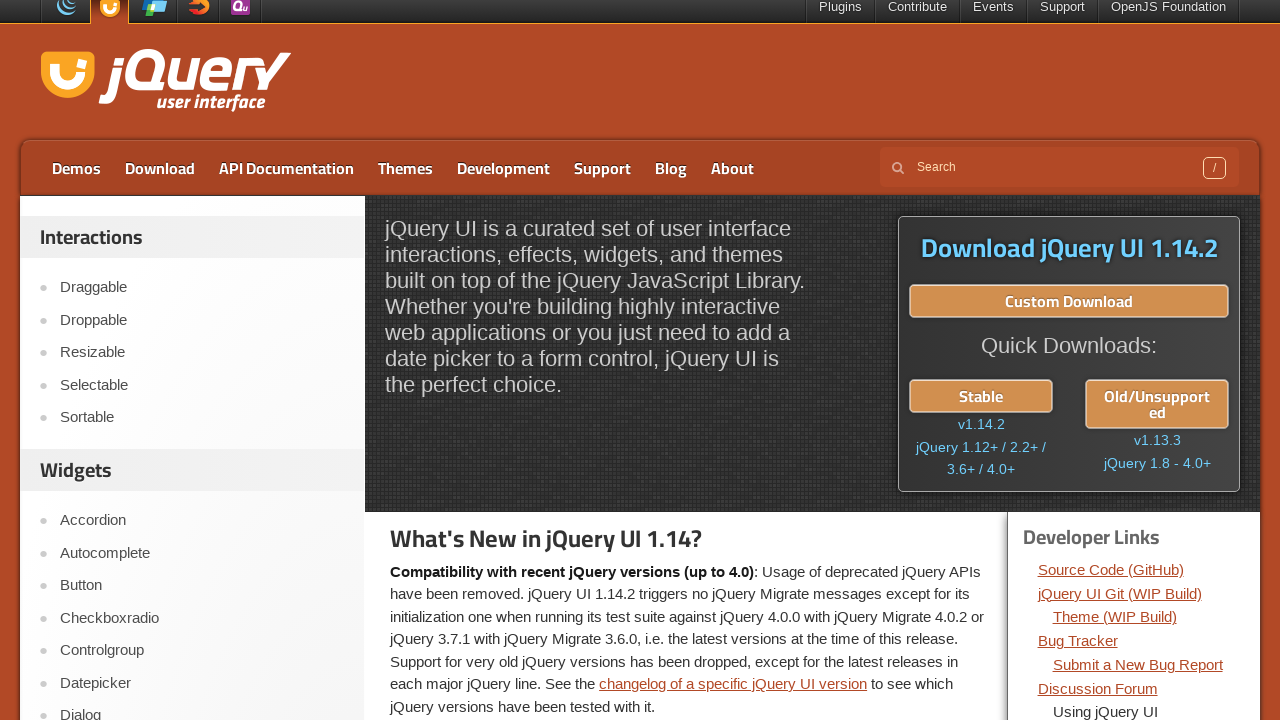

jQueryUI homepage reloaded after returning from link 7
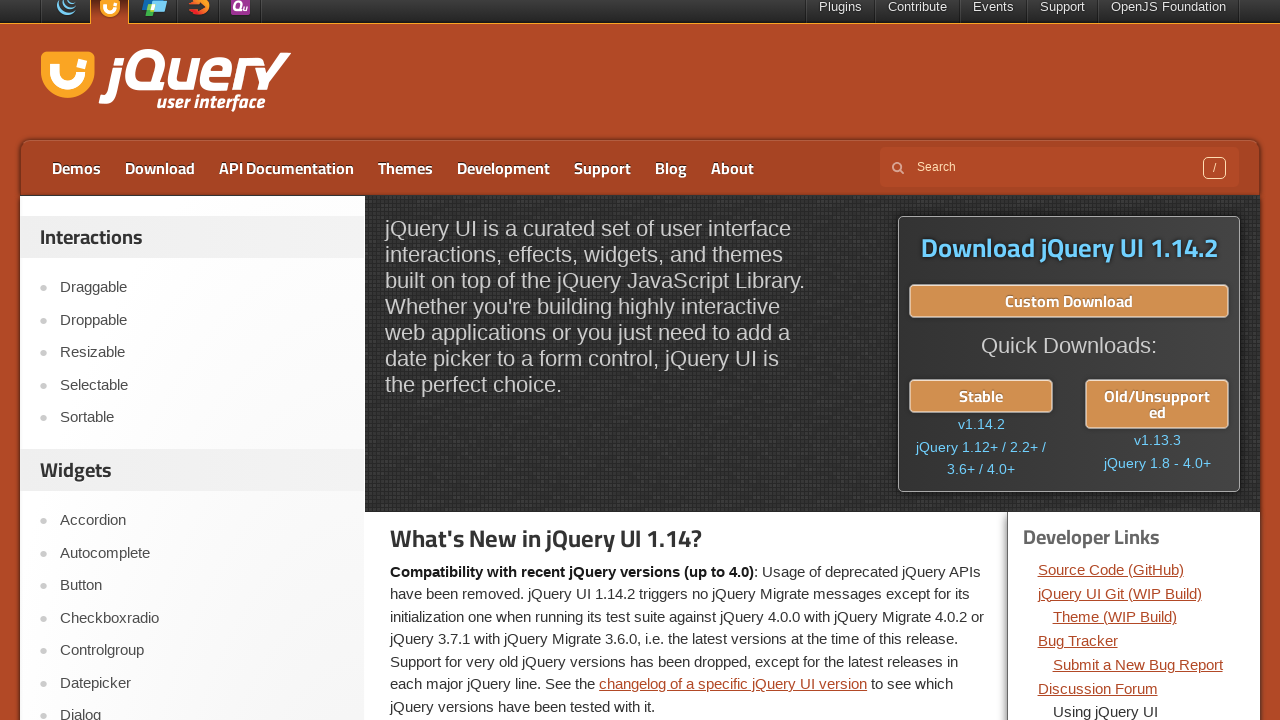

Selected developer link 8 of 14
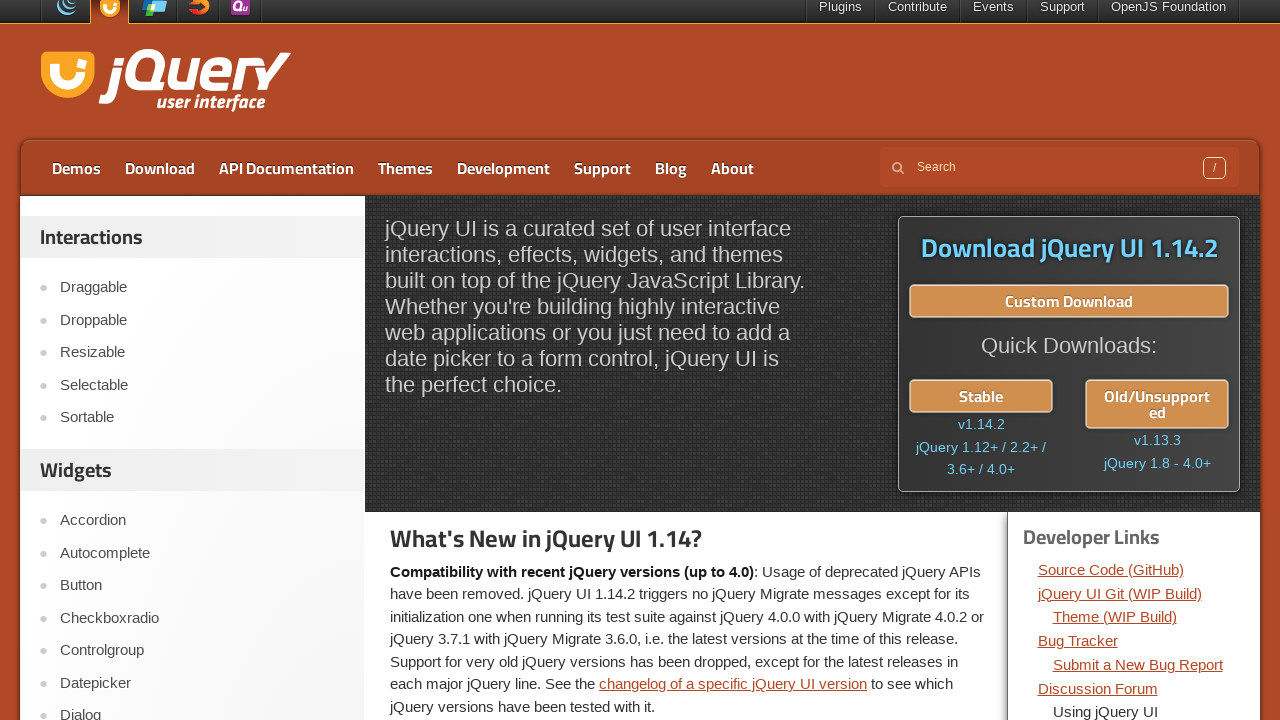

Clicked developer link 8 at (1123, 361) on div.dev-links ul li a >> nth=7
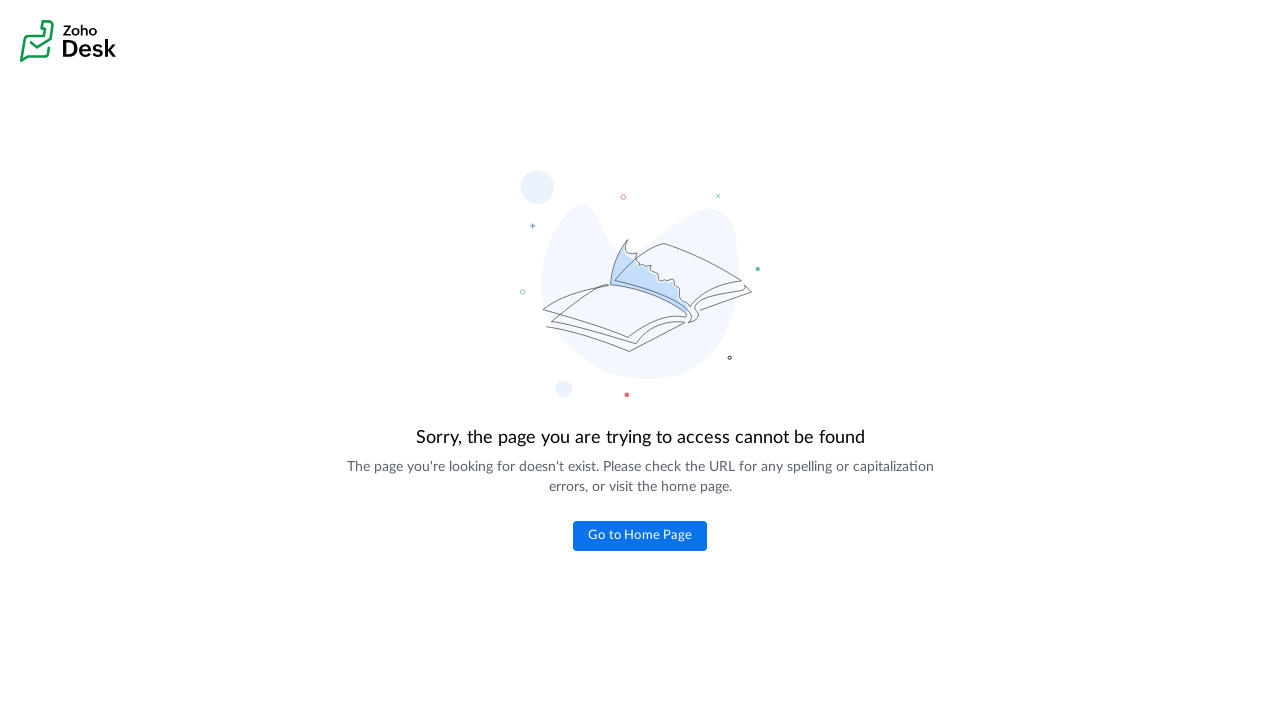

Developer link 8 page loaded
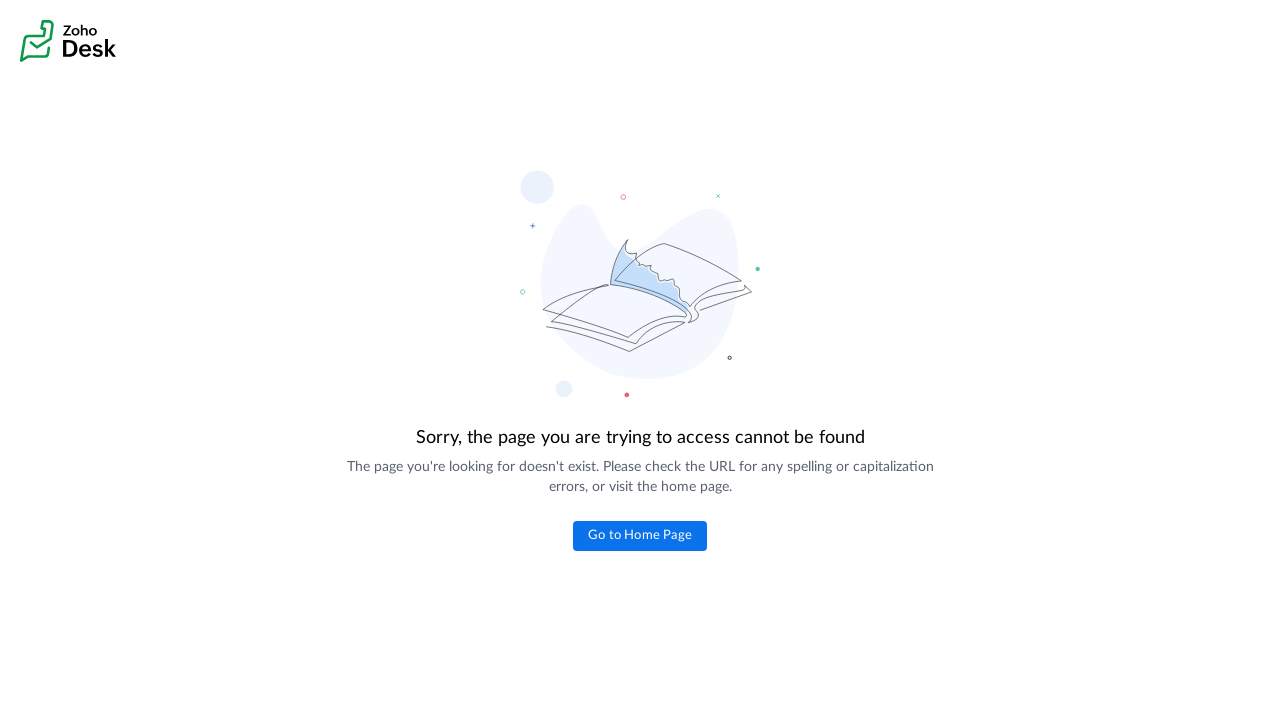

Navigated back from developer link 8
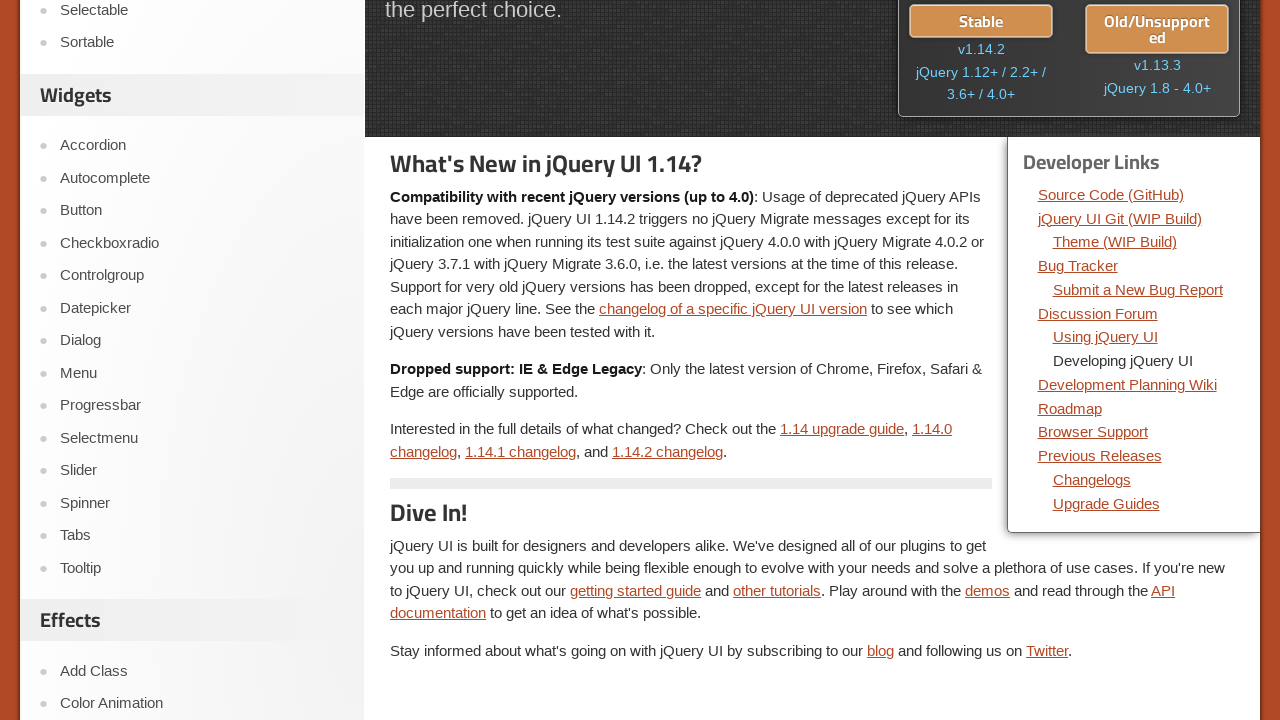

jQueryUI homepage reloaded after returning from link 8
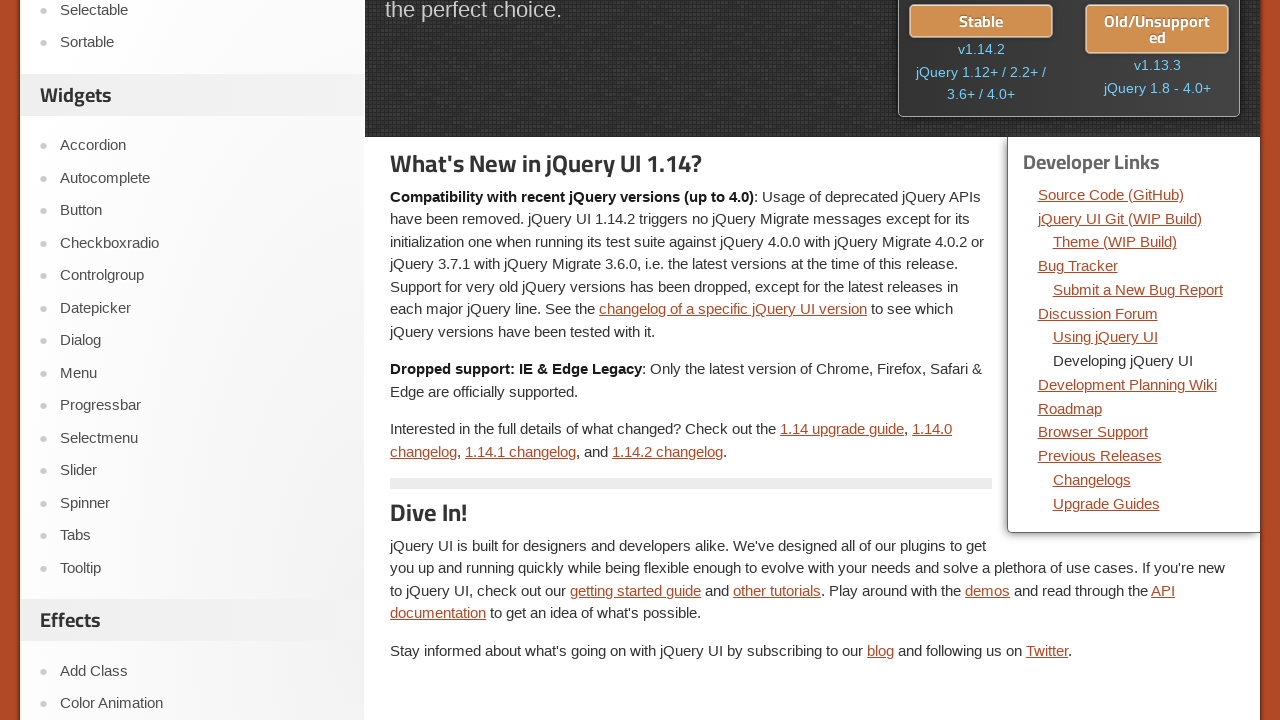

Selected developer link 9 of 14
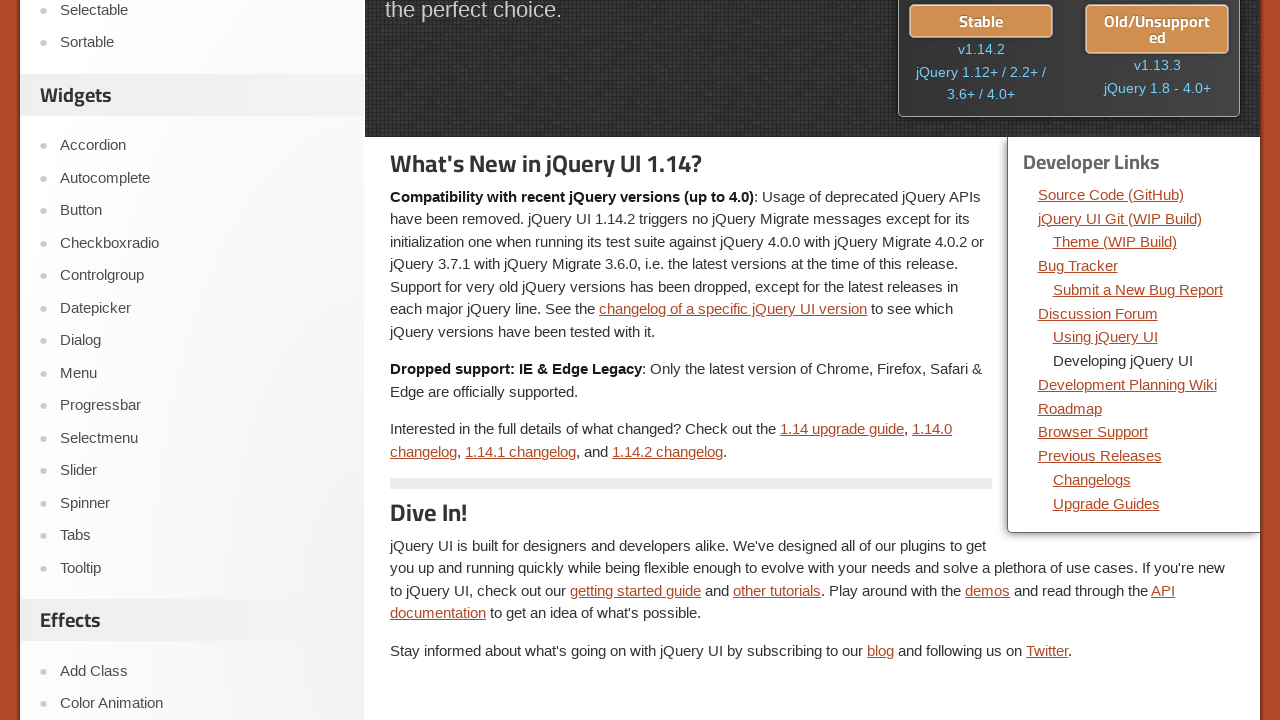

Clicked developer link 9 at (1127, 384) on div.dev-links ul li a >> nth=8
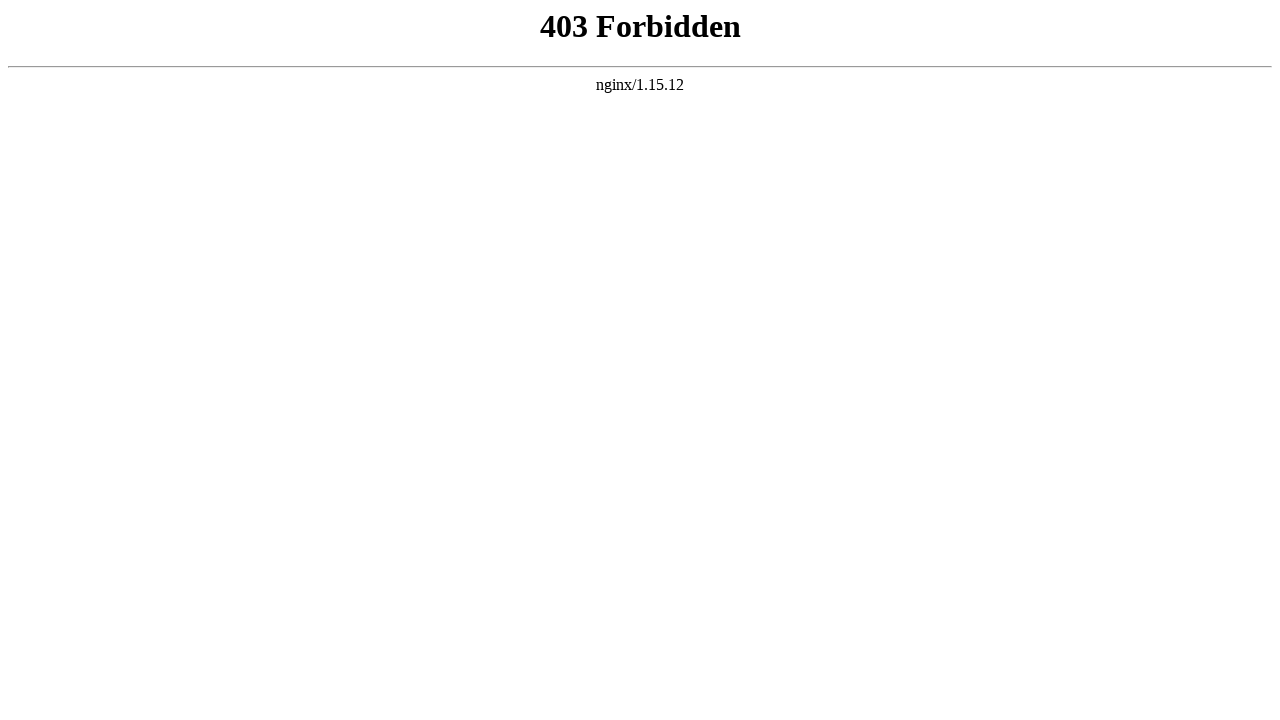

Developer link 9 page loaded
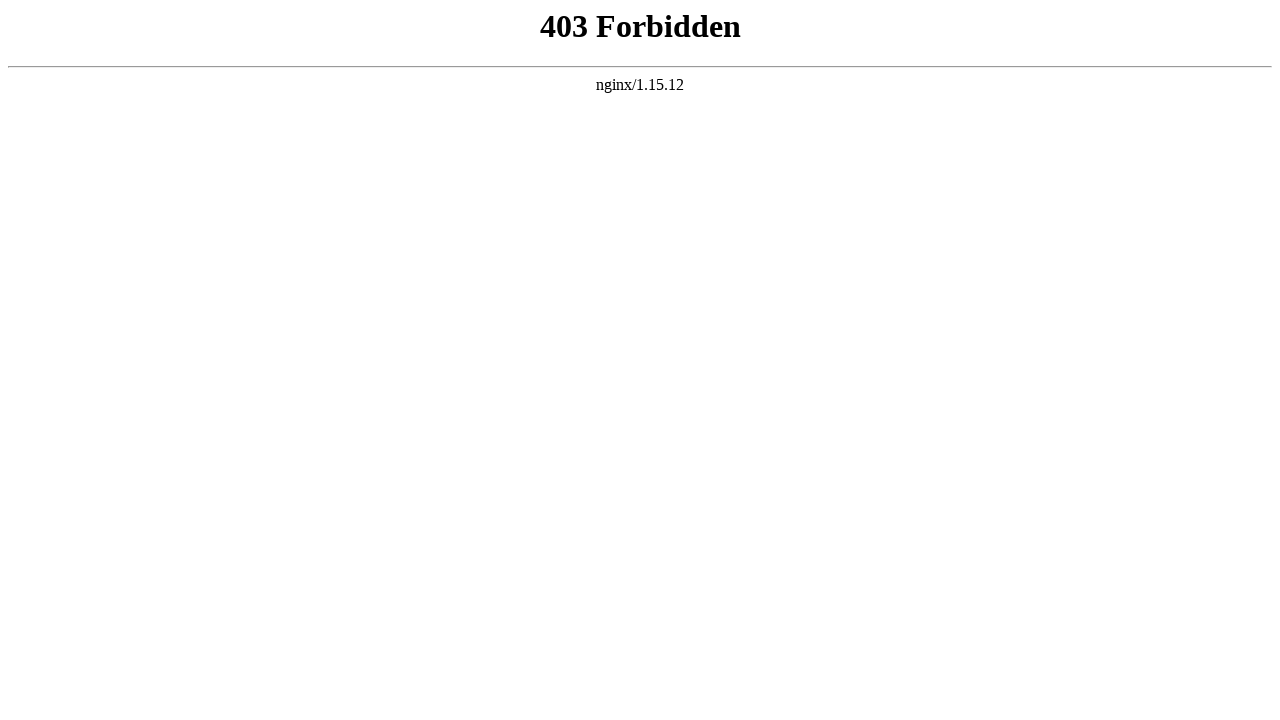

Navigated back from developer link 9
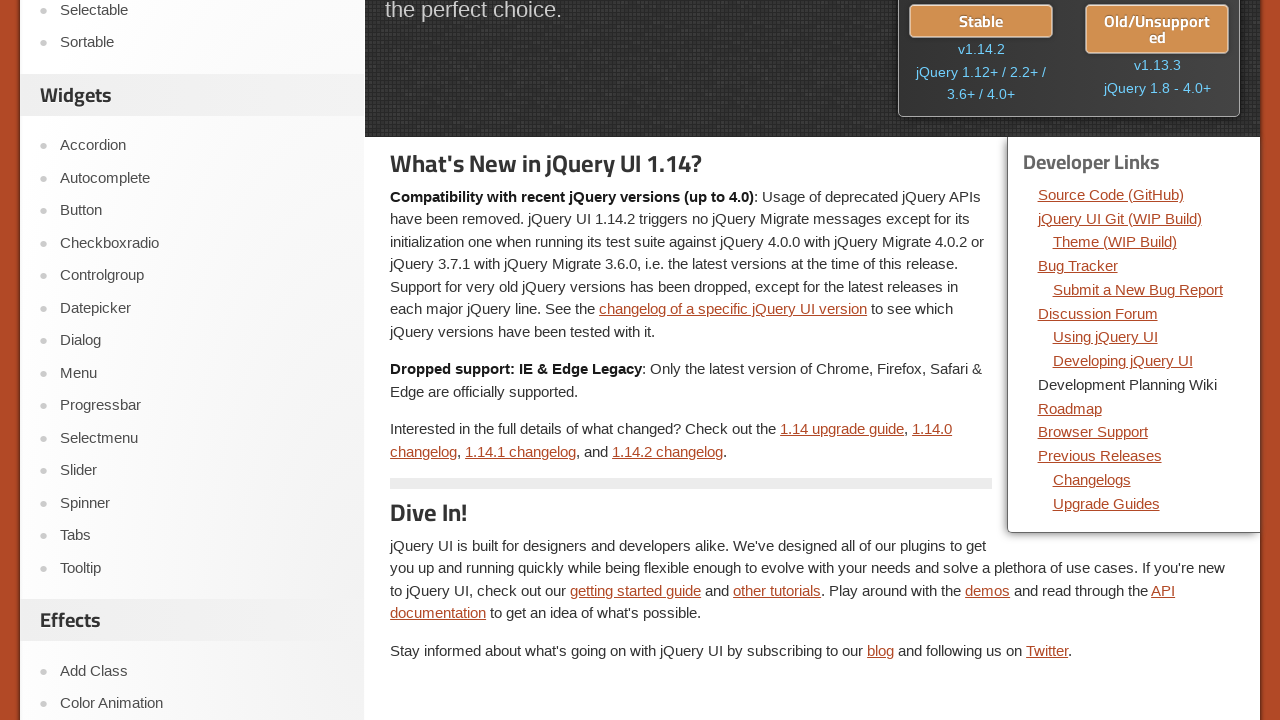

jQueryUI homepage reloaded after returning from link 9
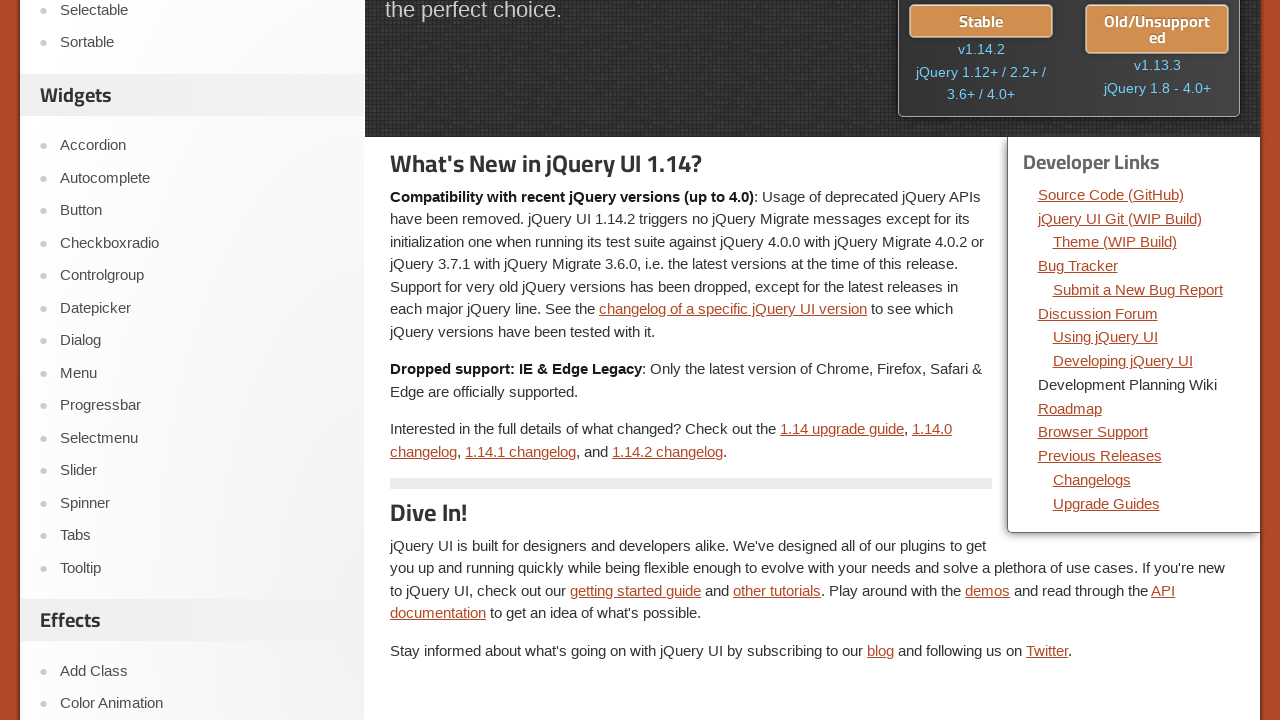

Selected developer link 10 of 14
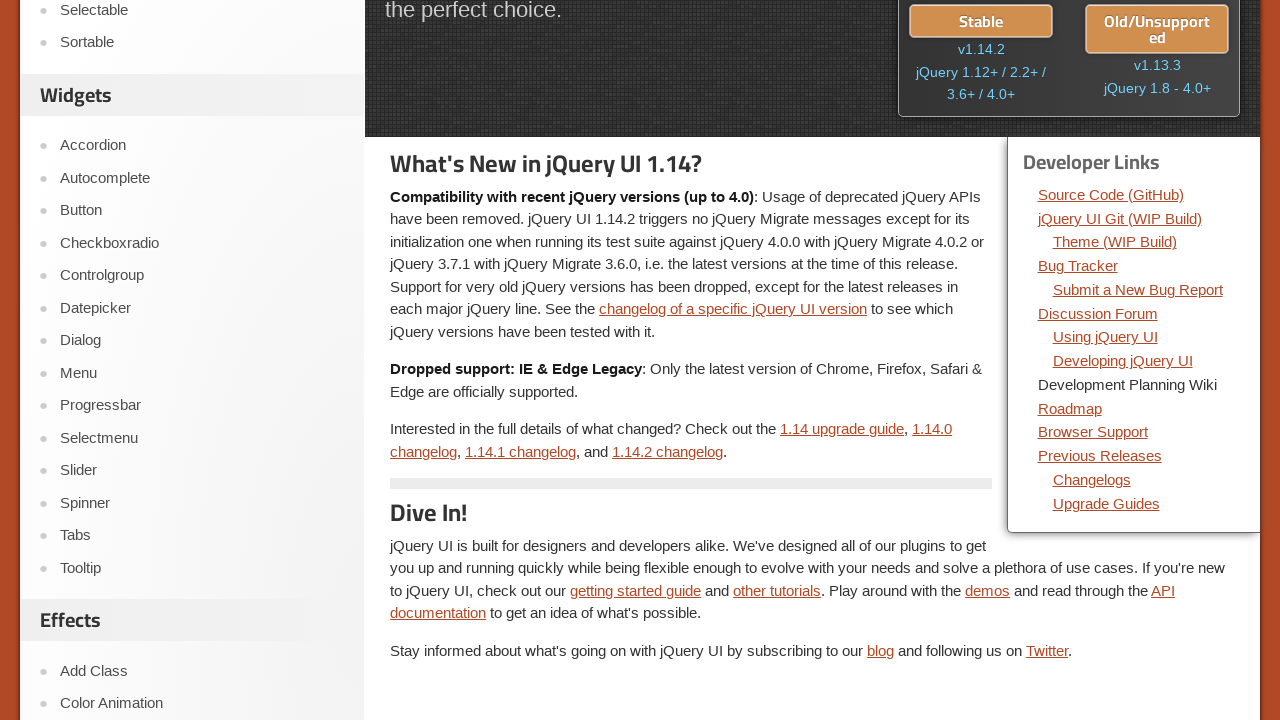

Clicked developer link 10 at (1070, 408) on div.dev-links ul li a >> nth=9
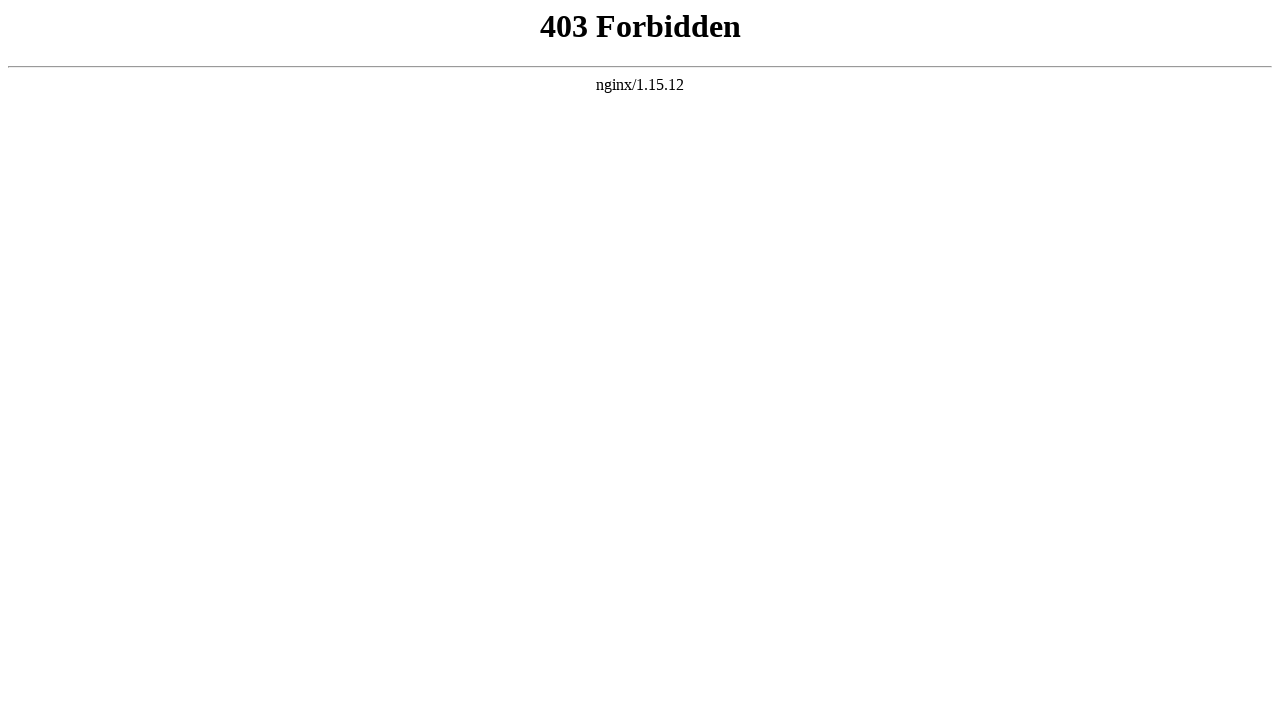

Developer link 10 page loaded
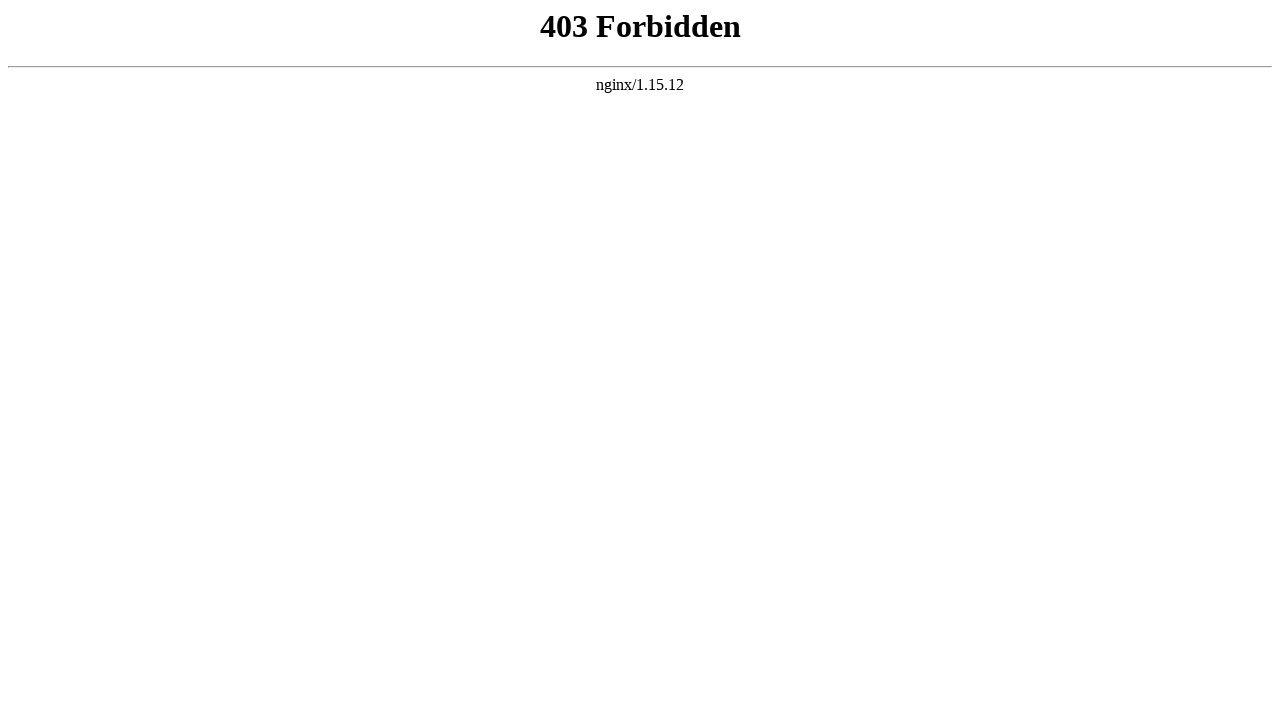

Navigated back from developer link 10
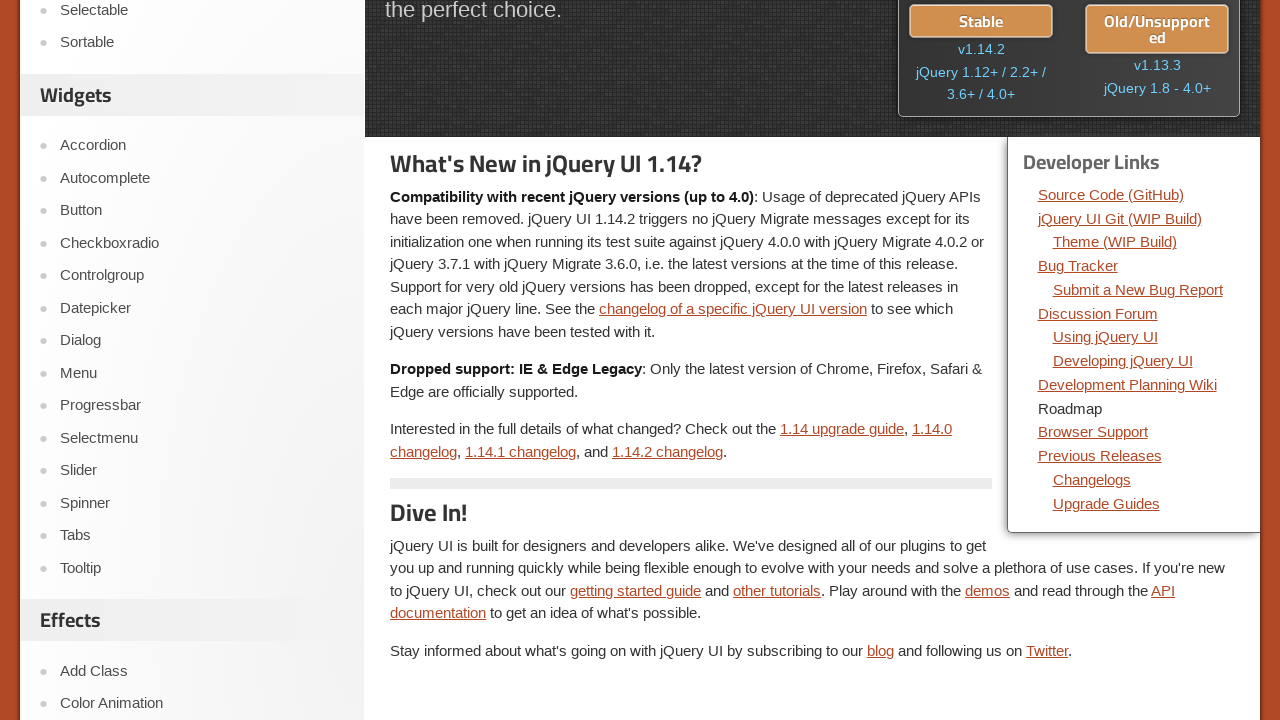

jQueryUI homepage reloaded after returning from link 10
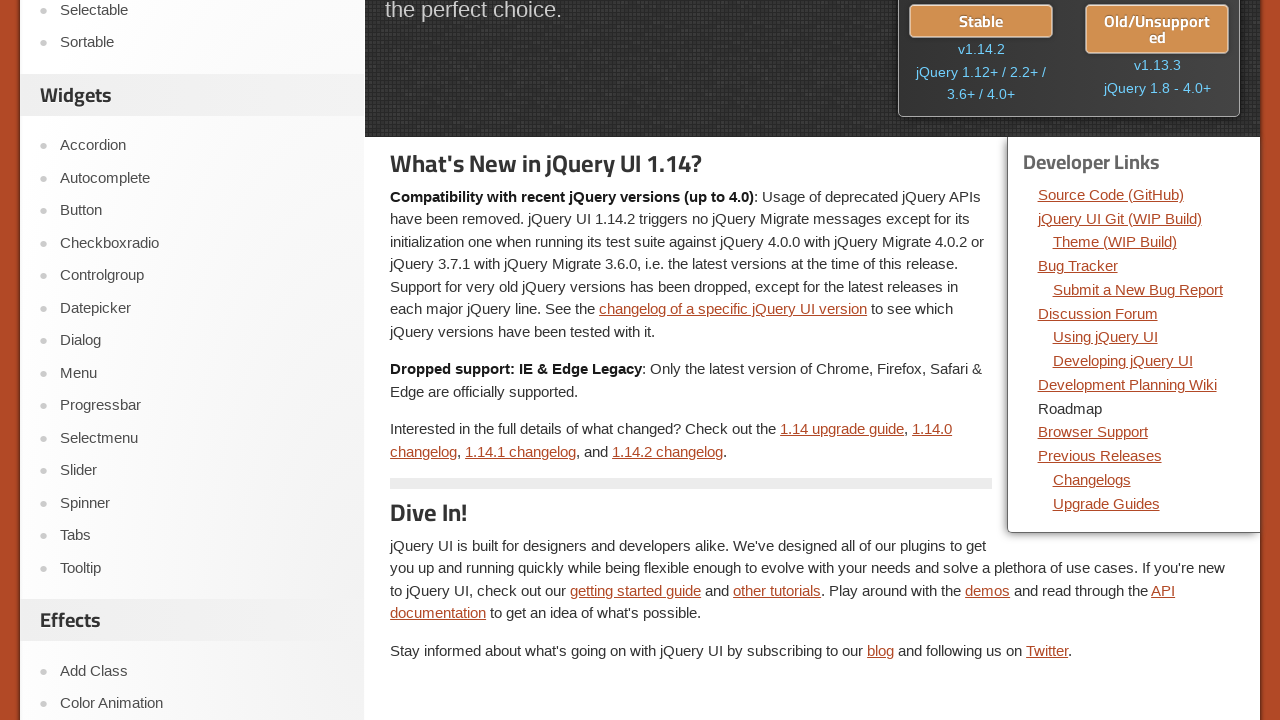

Selected developer link 11 of 14
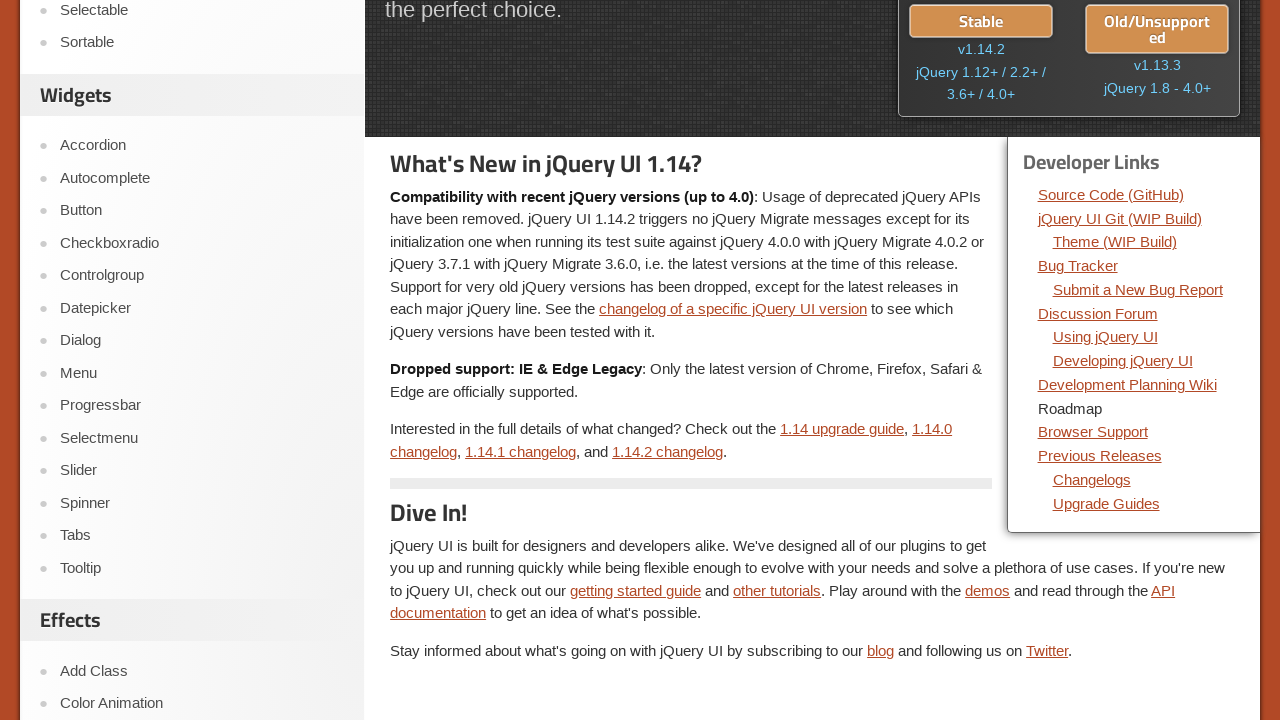

Clicked developer link 11 at (1093, 432) on div.dev-links ul li a >> nth=10
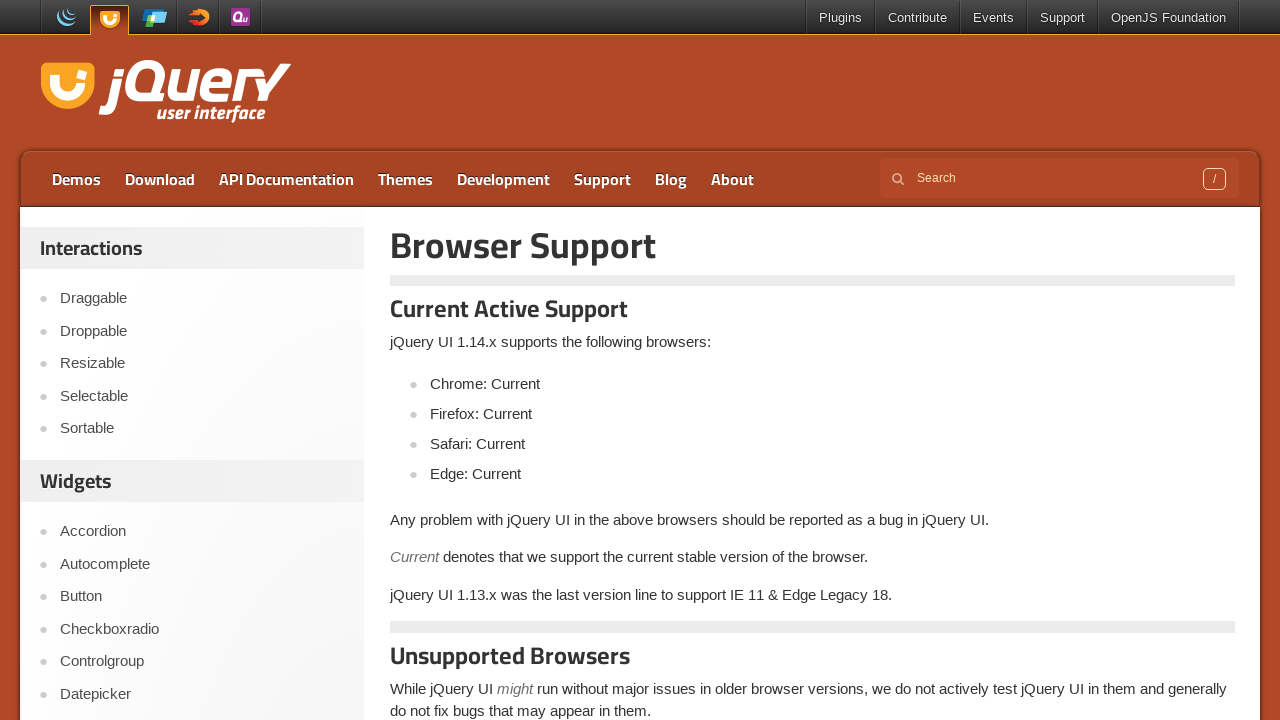

Developer link 11 page loaded
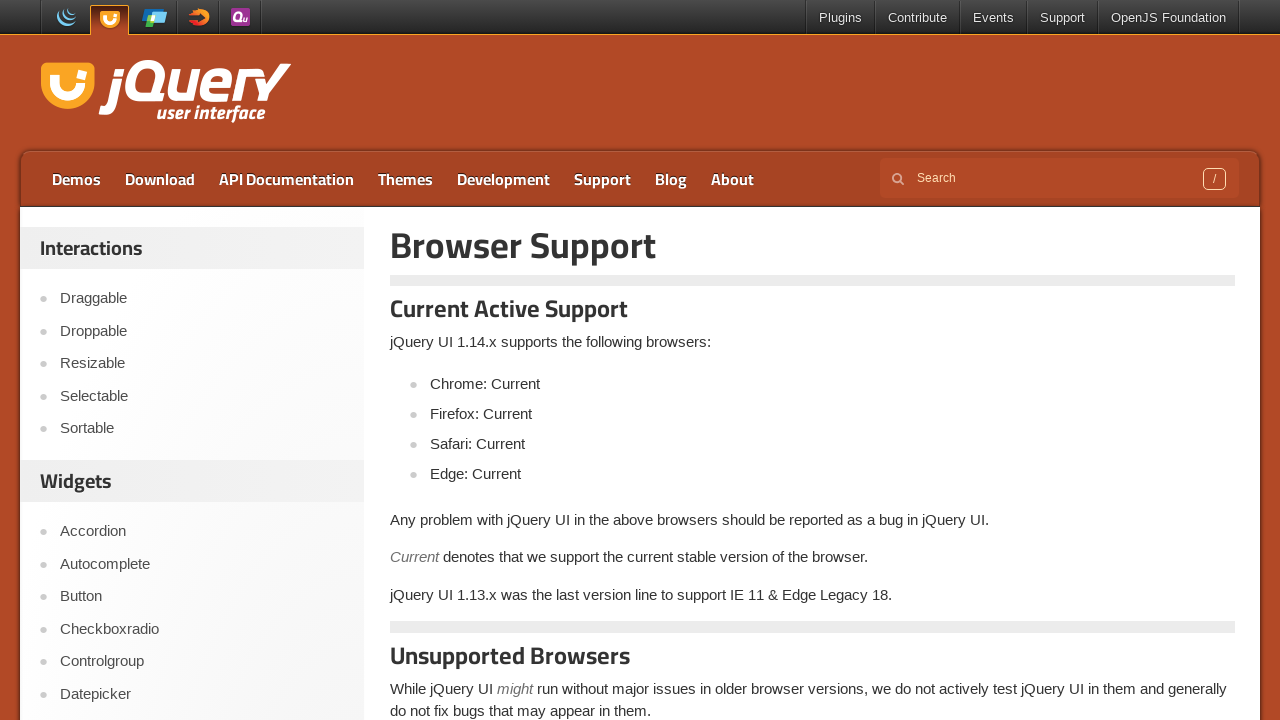

Navigated back from developer link 11
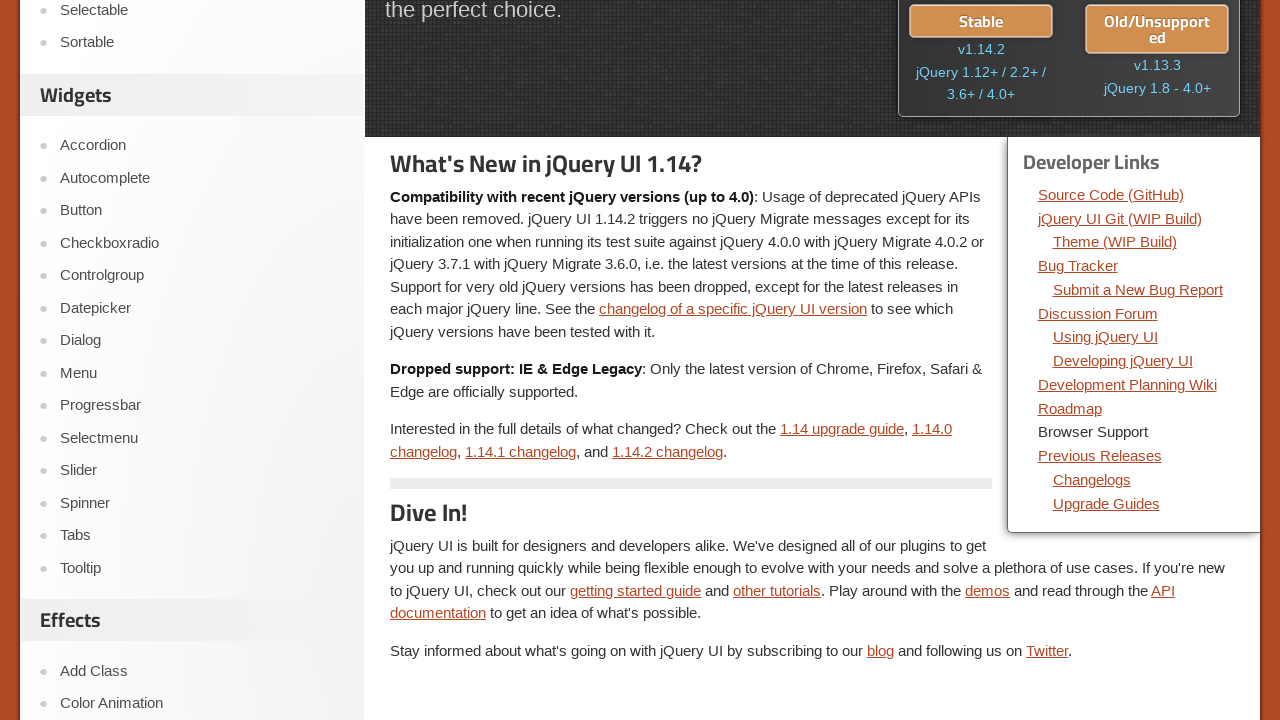

jQueryUI homepage reloaded after returning from link 11
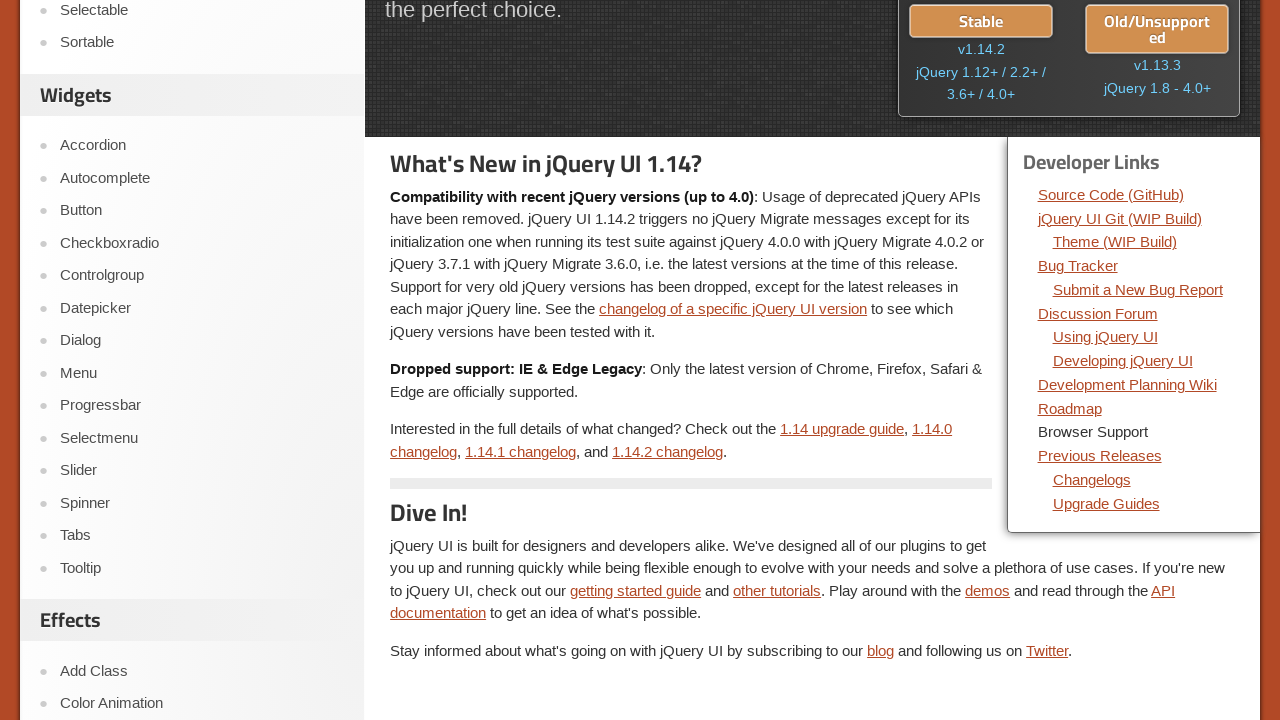

Selected developer link 12 of 14
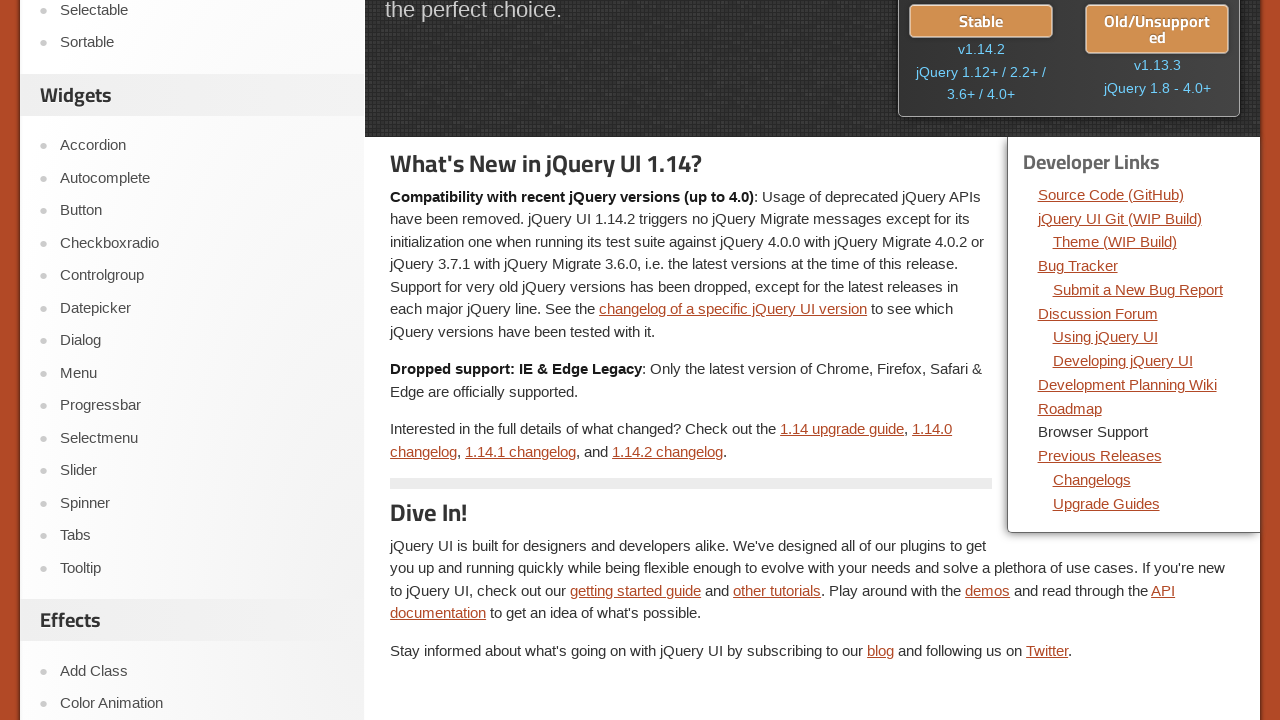

Clicked developer link 12 at (1100, 456) on div.dev-links ul li a >> nth=11
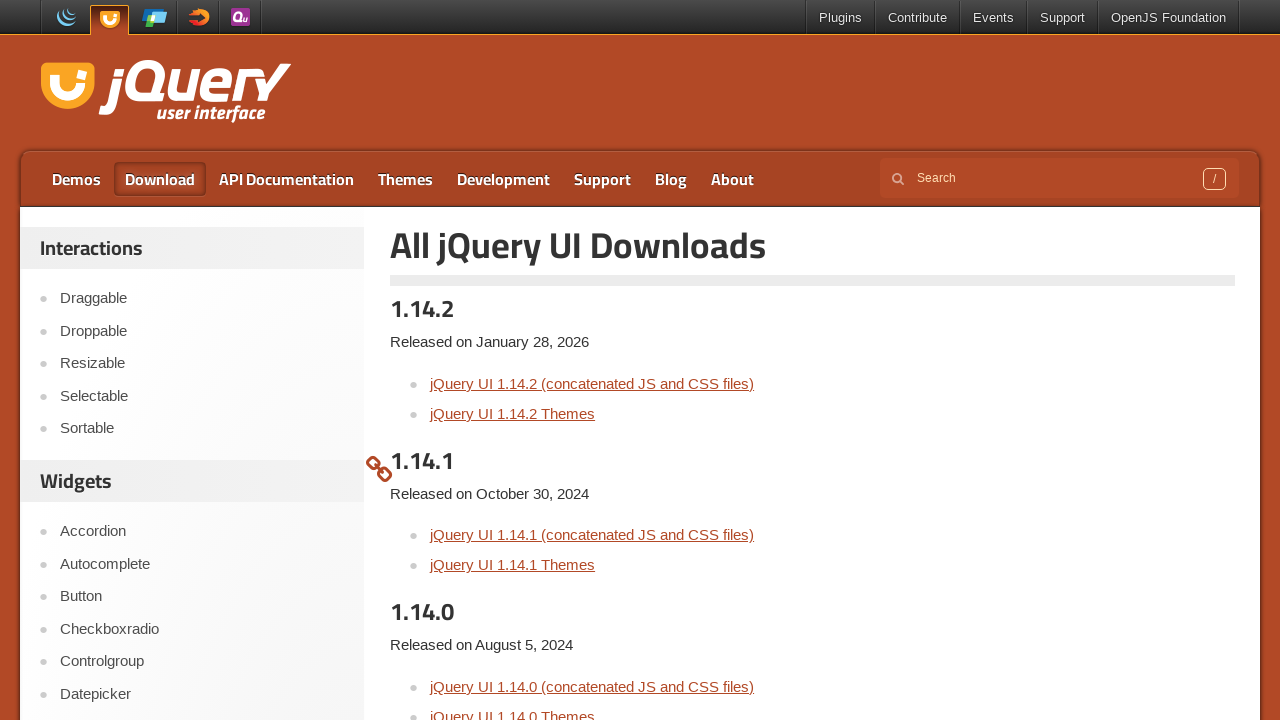

Developer link 12 page loaded
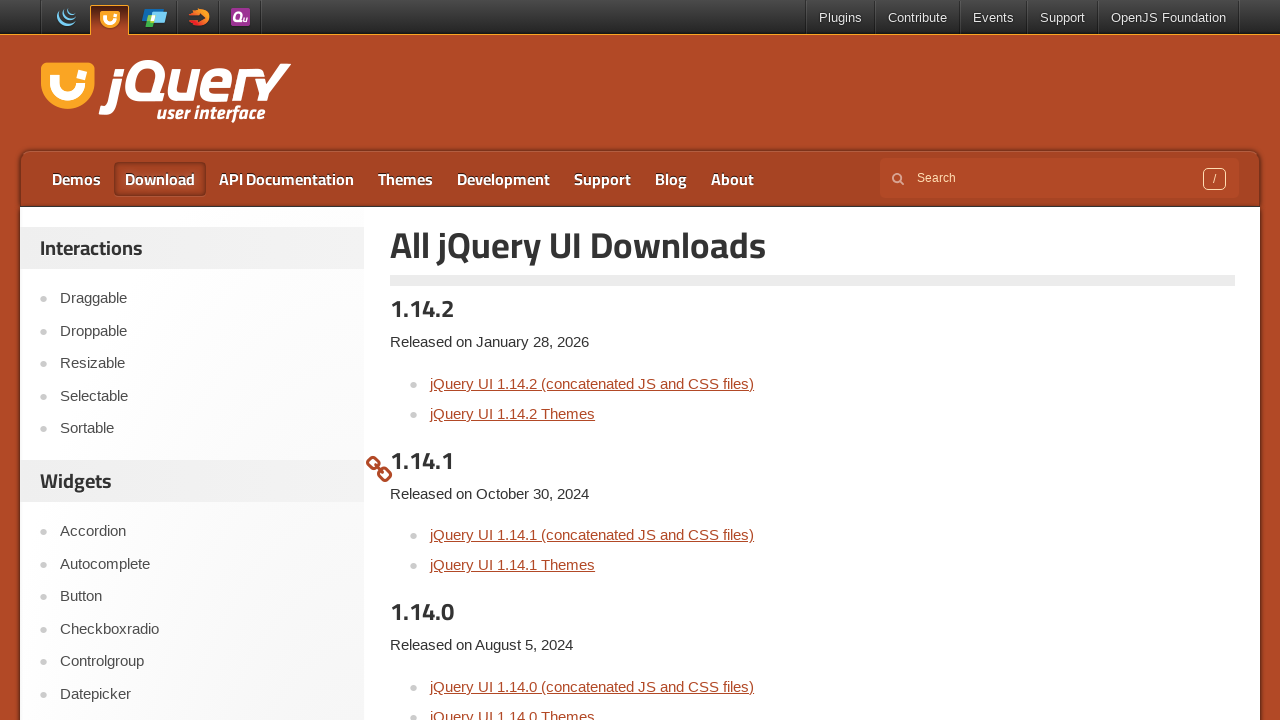

Navigated back from developer link 12
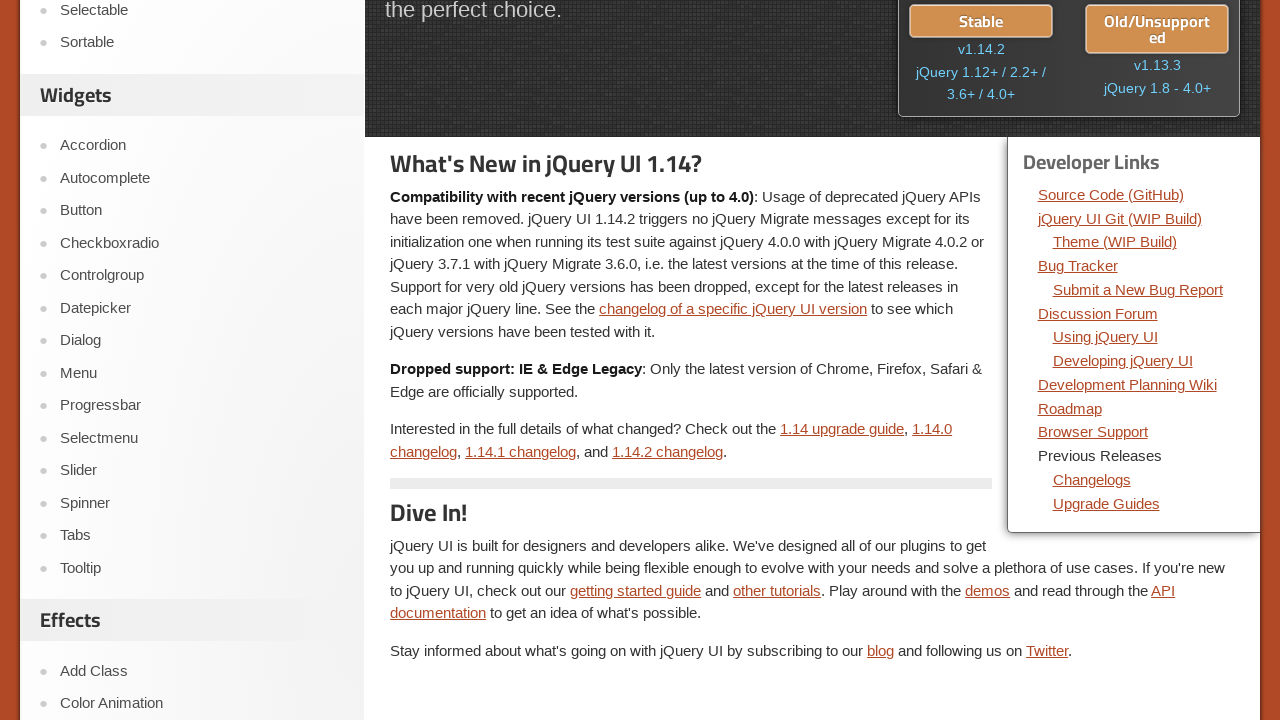

jQueryUI homepage reloaded after returning from link 12
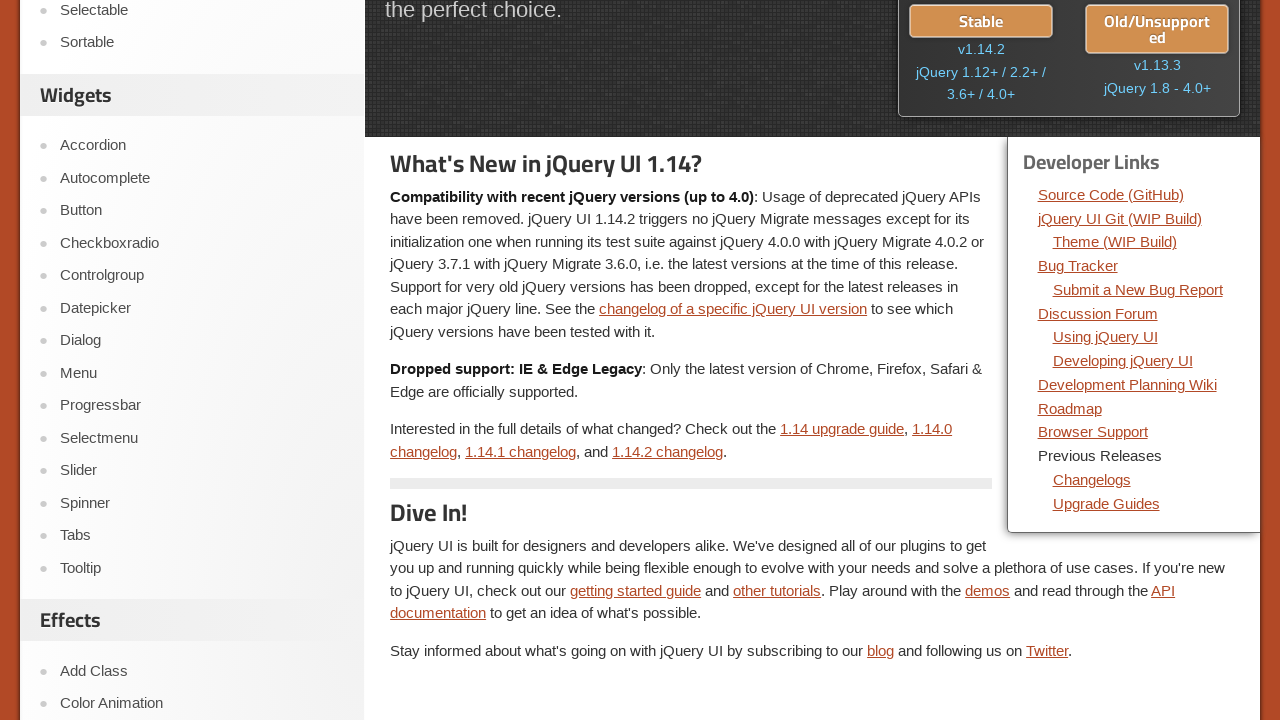

Selected developer link 13 of 14
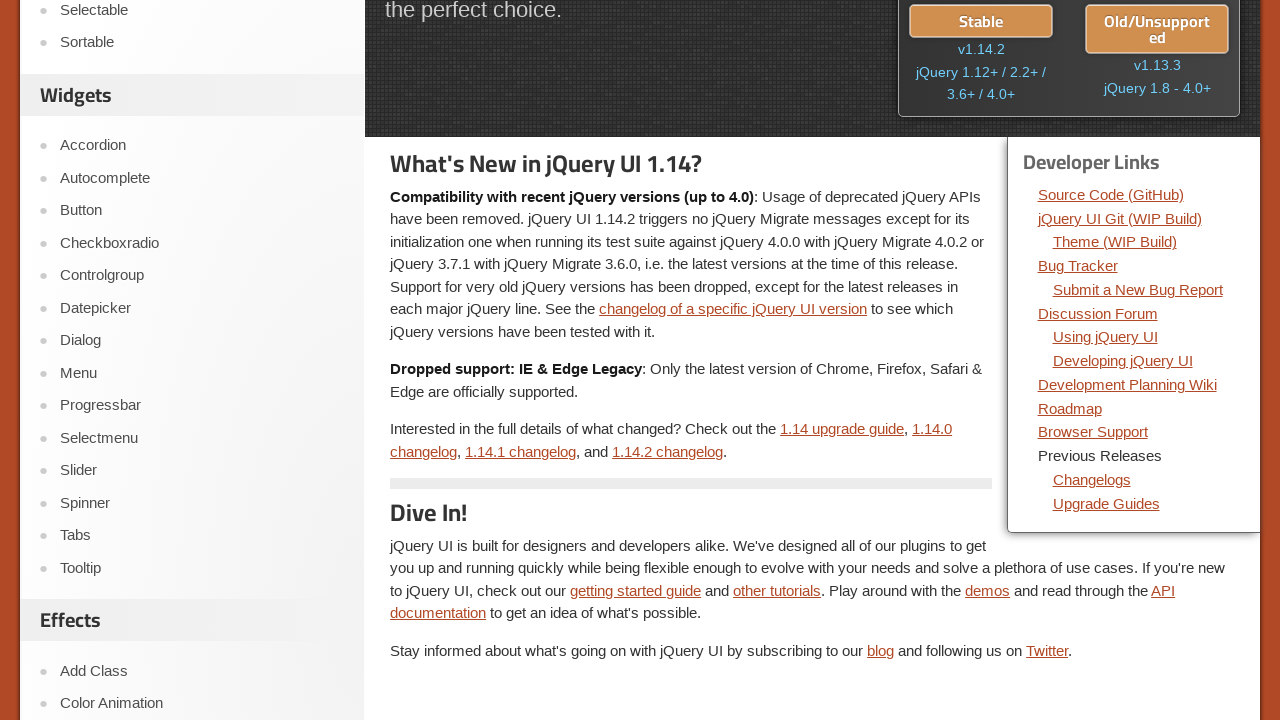

Clicked developer link 13 at (1092, 479) on div.dev-links ul li a >> nth=12
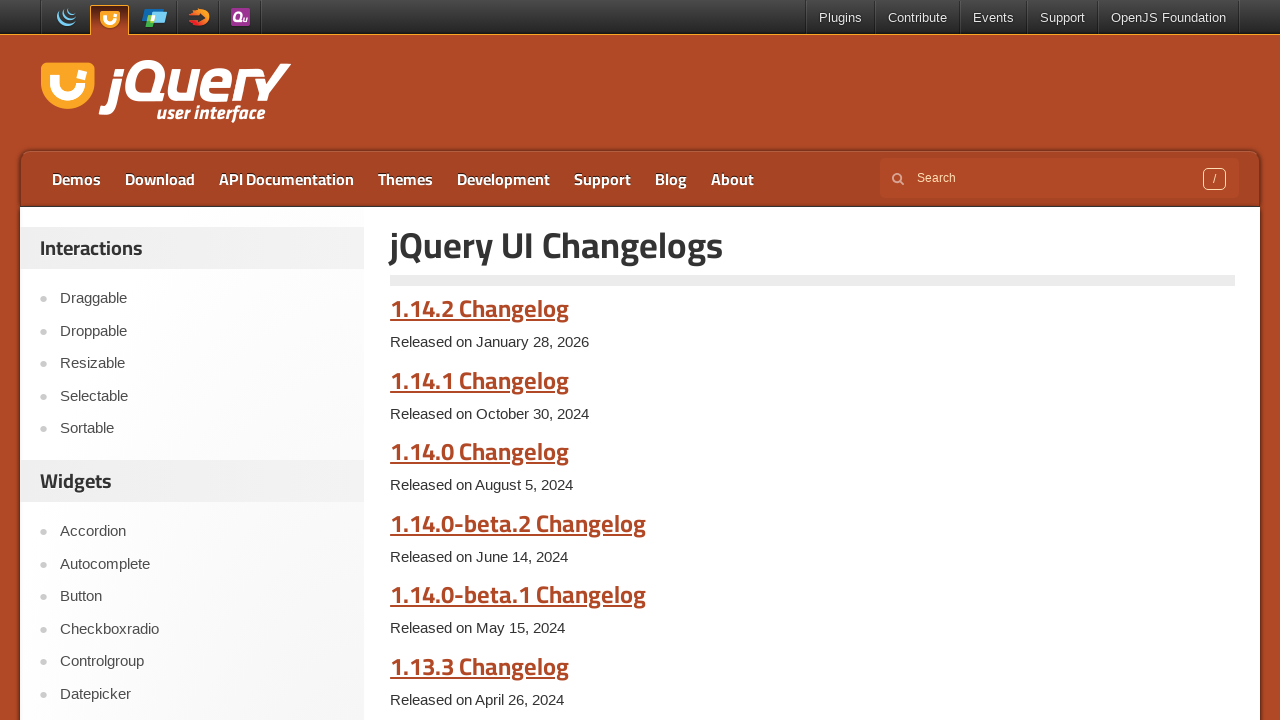

Developer link 13 page loaded
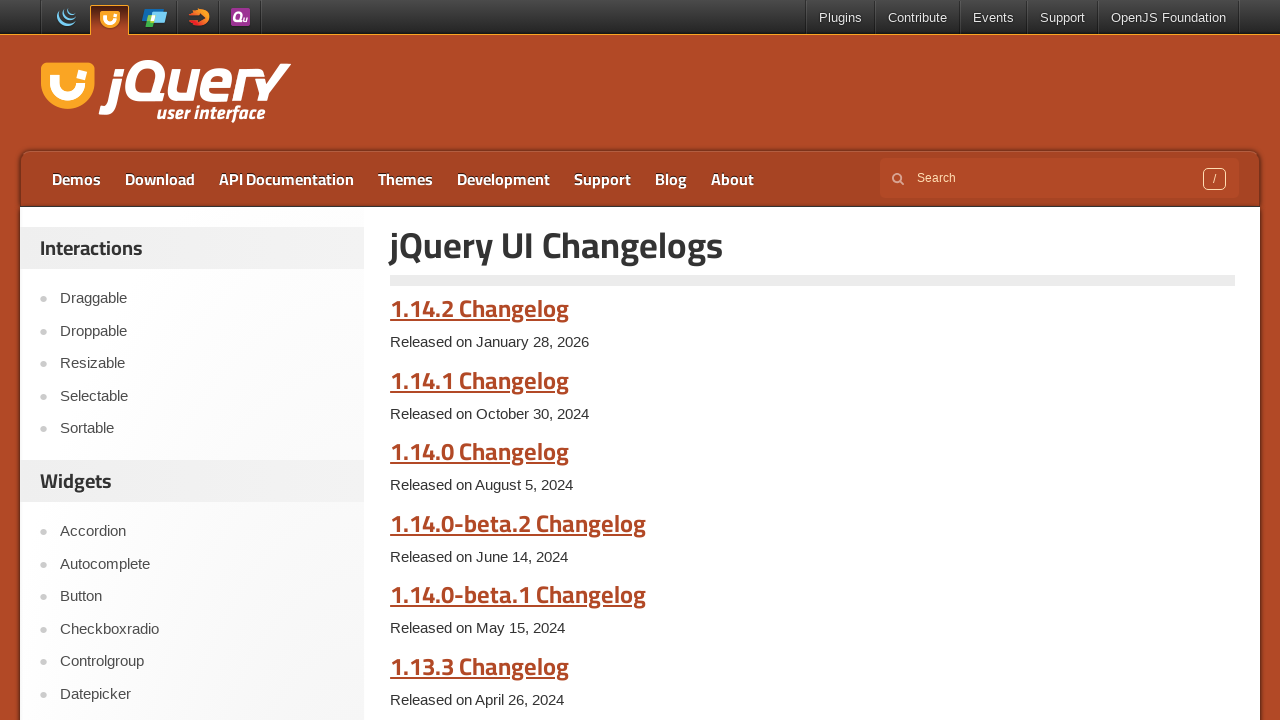

Navigated back from developer link 13
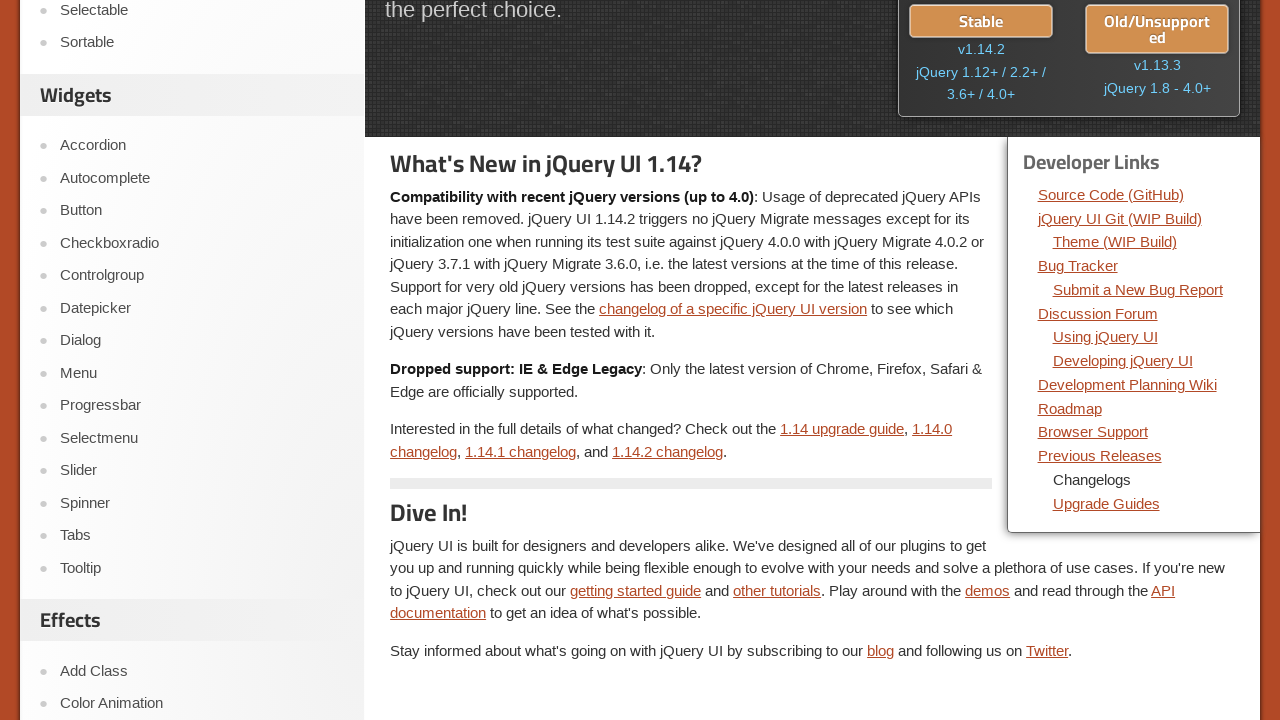

jQueryUI homepage reloaded after returning from link 13
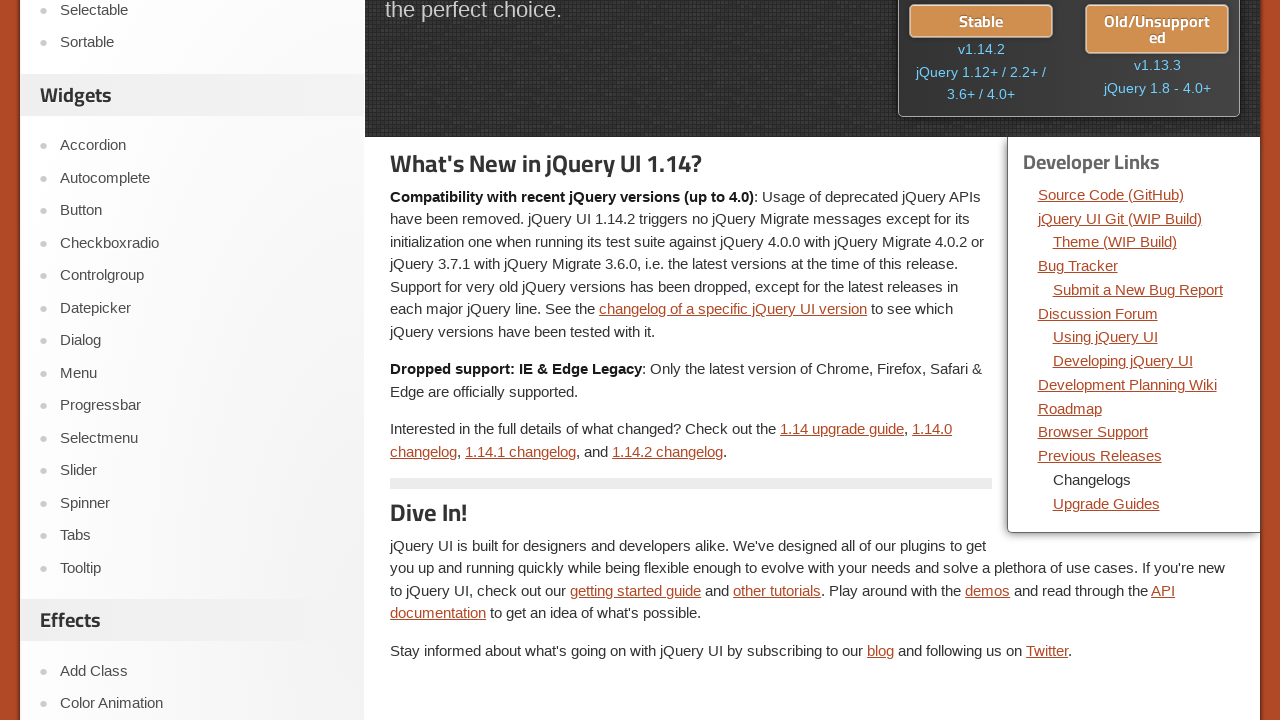

Selected developer link 14 of 14
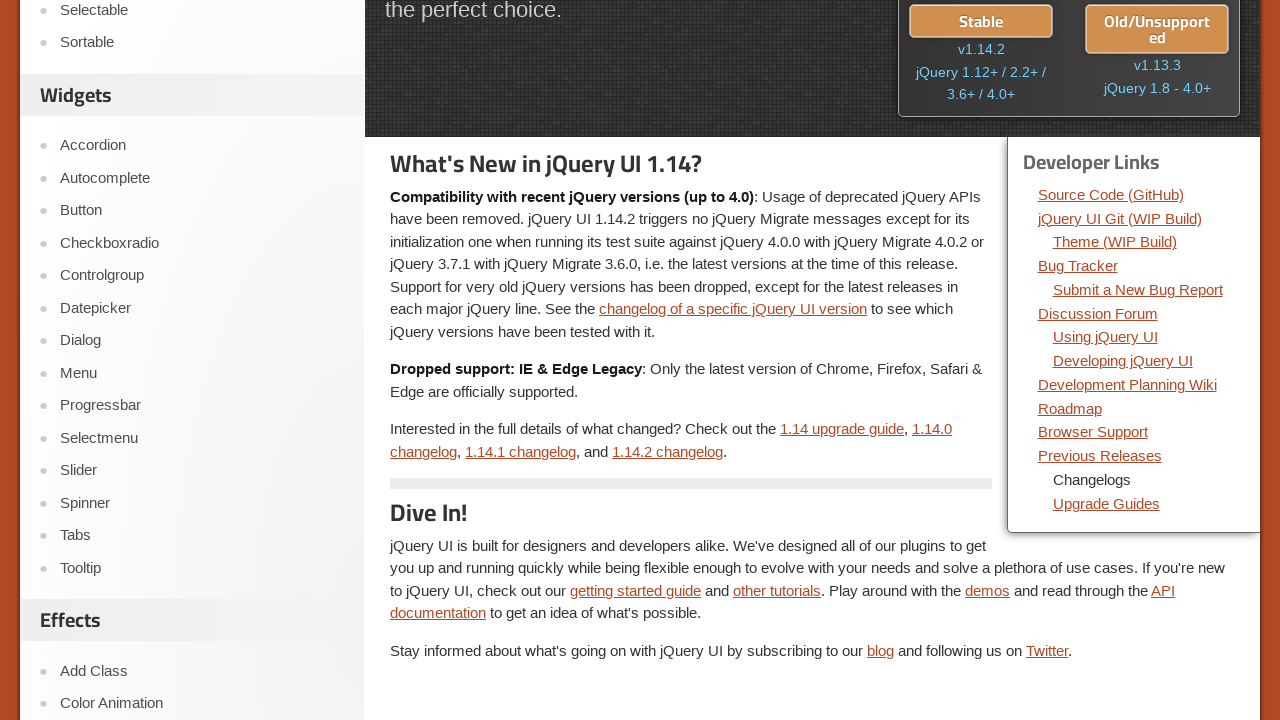

Clicked developer link 14 at (1106, 503) on div.dev-links ul li a >> nth=13
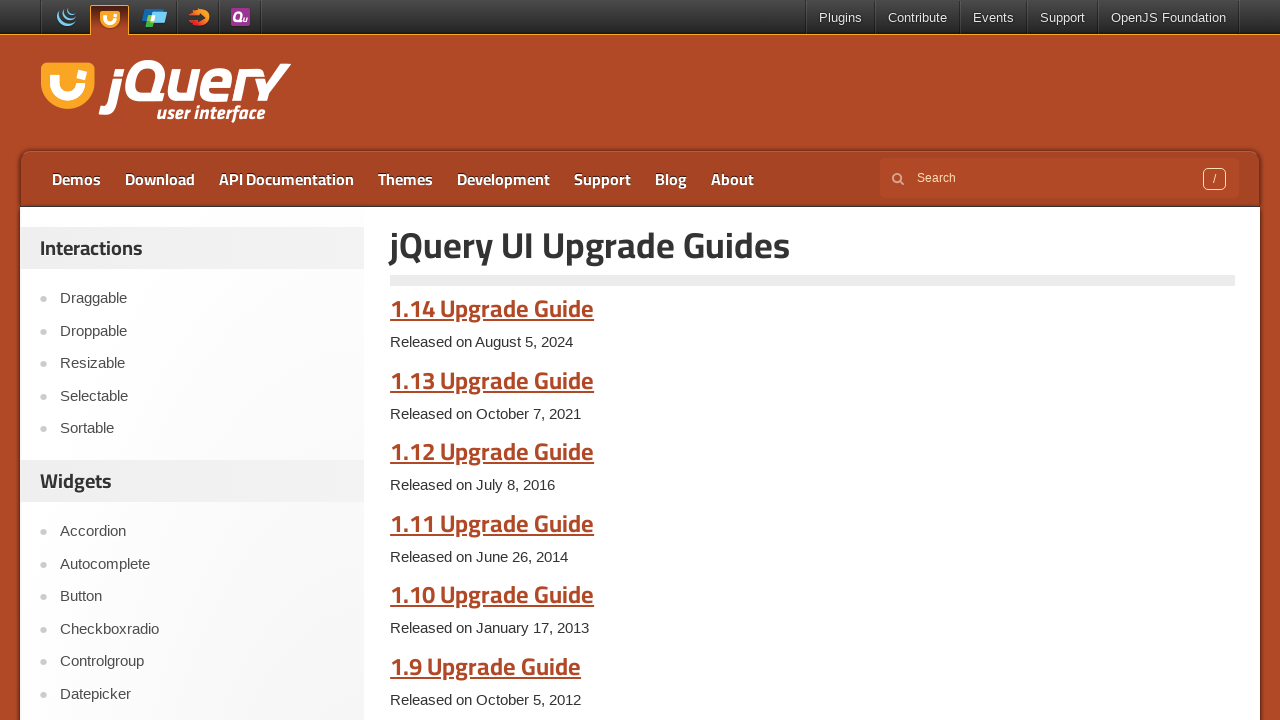

Developer link 14 page loaded
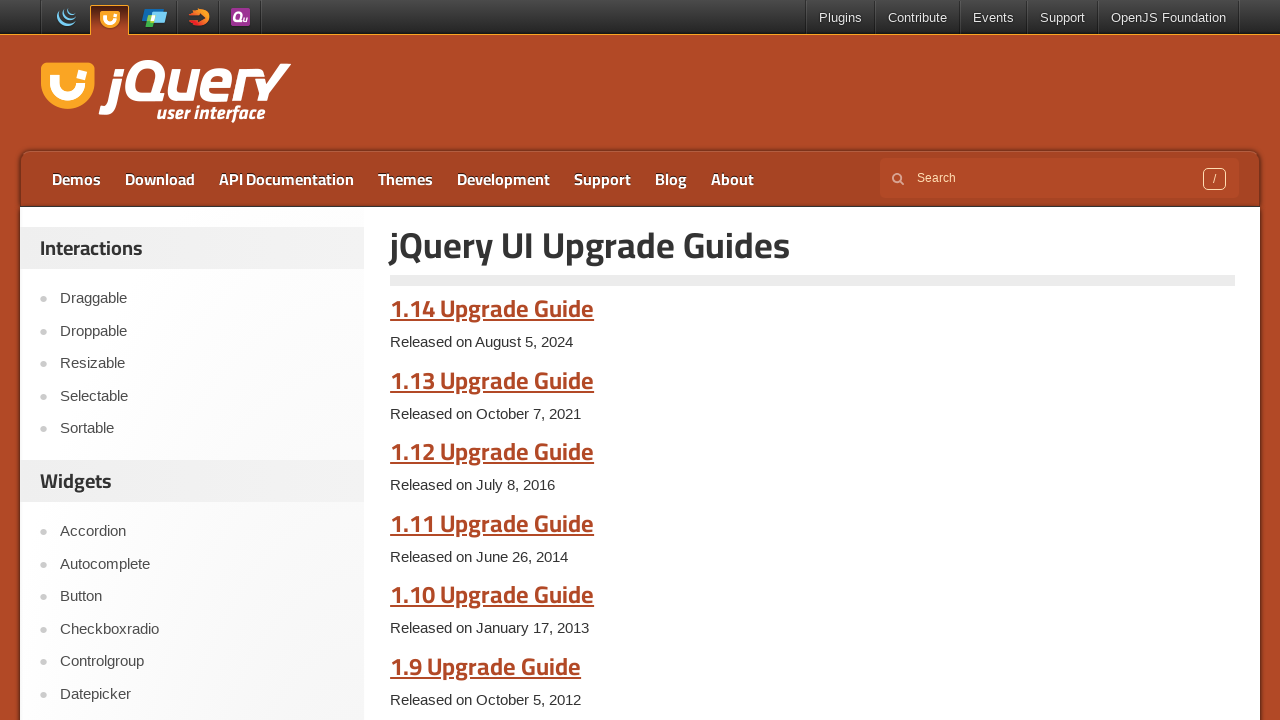

Navigated back from developer link 14
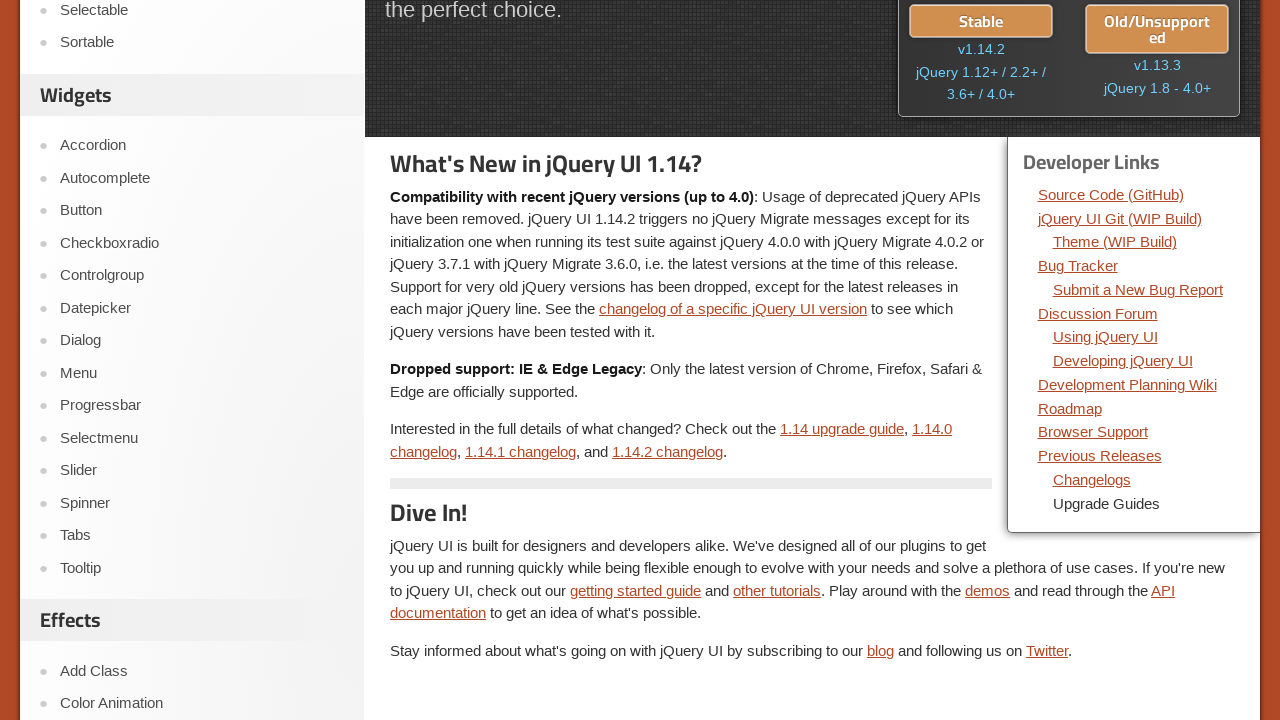

jQueryUI homepage reloaded after returning from link 14
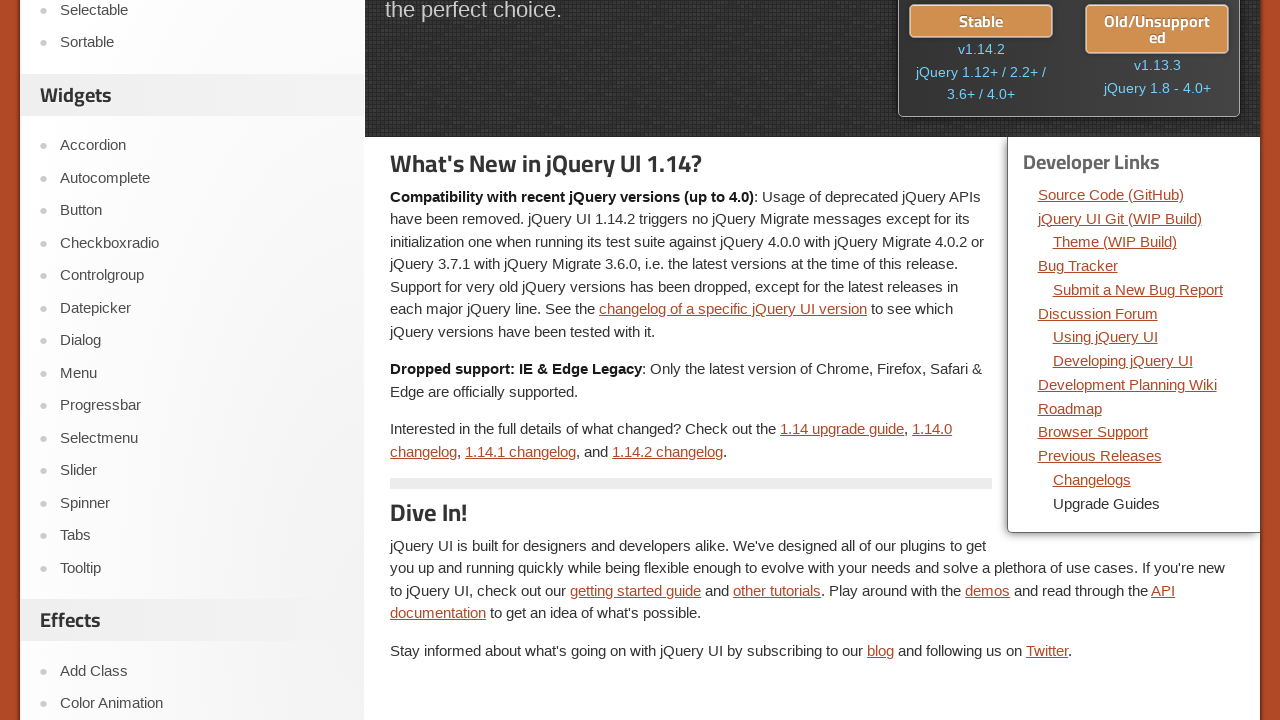

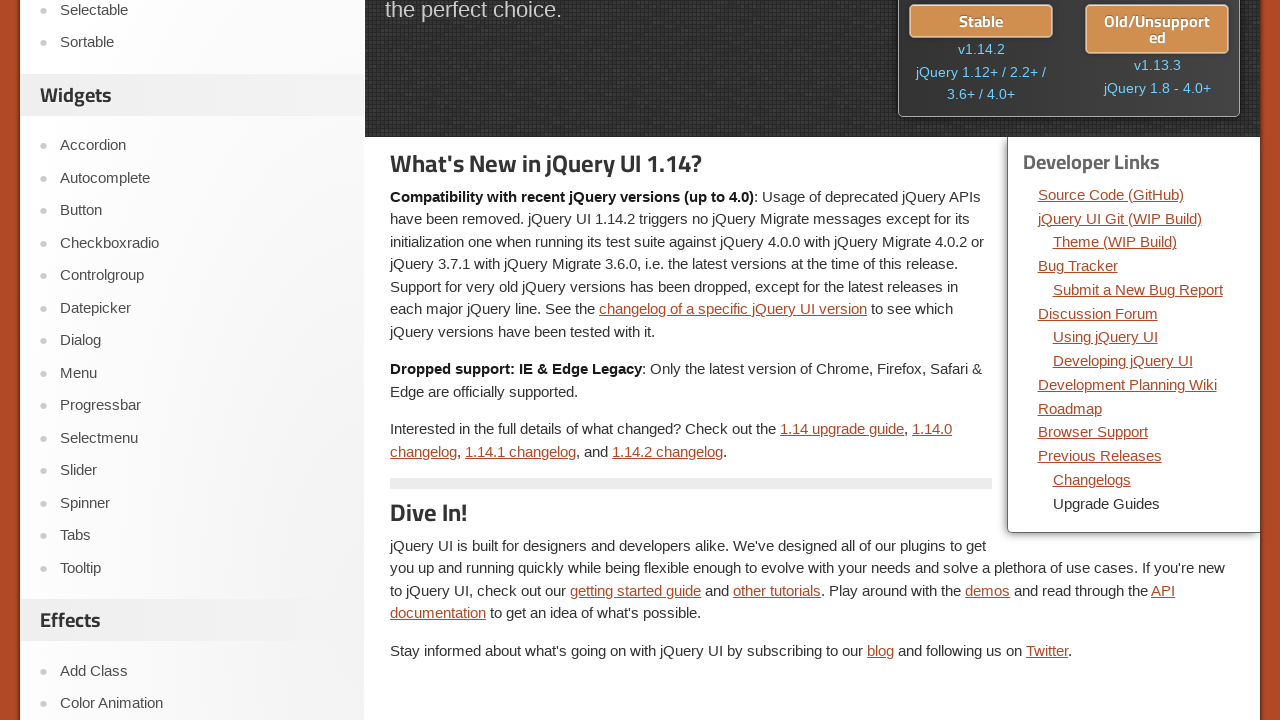